Navigates to a page with broken links and images, and verifies that anchor and image elements are present on the page

Starting URL: https://demoqa.com/broken

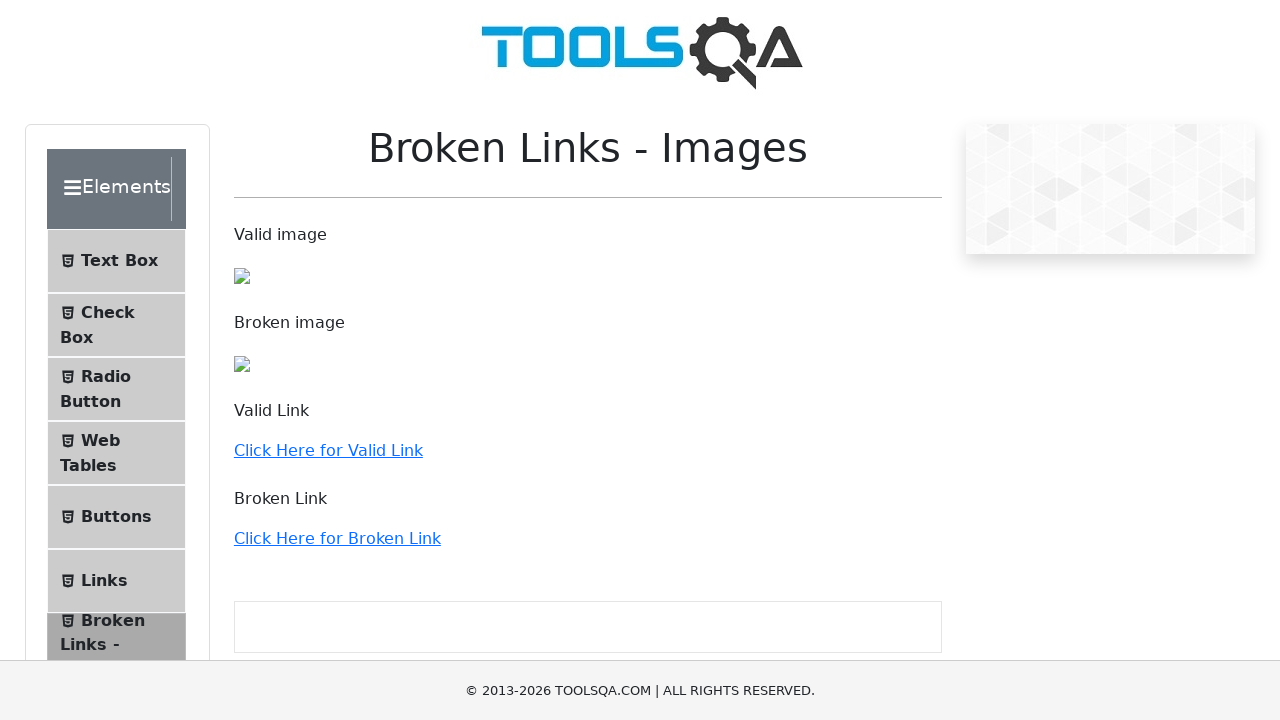

Navigated to broken links and images page
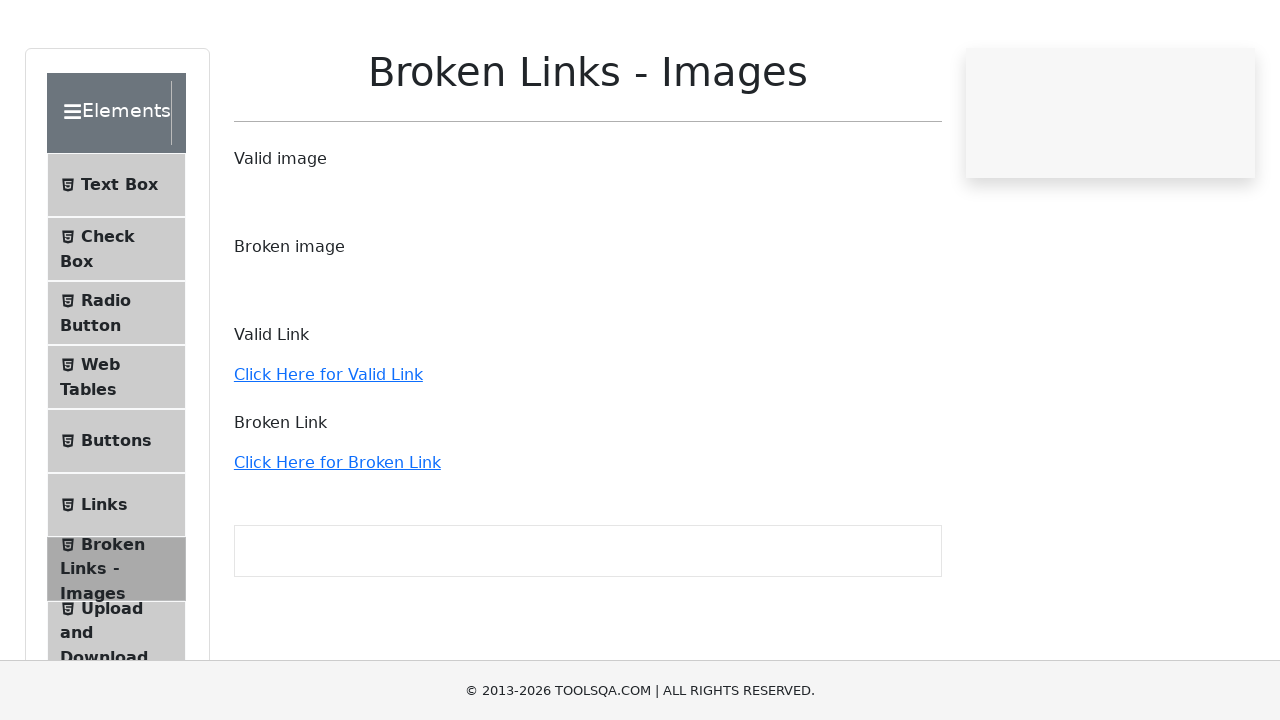

Page loaded with DOM content ready
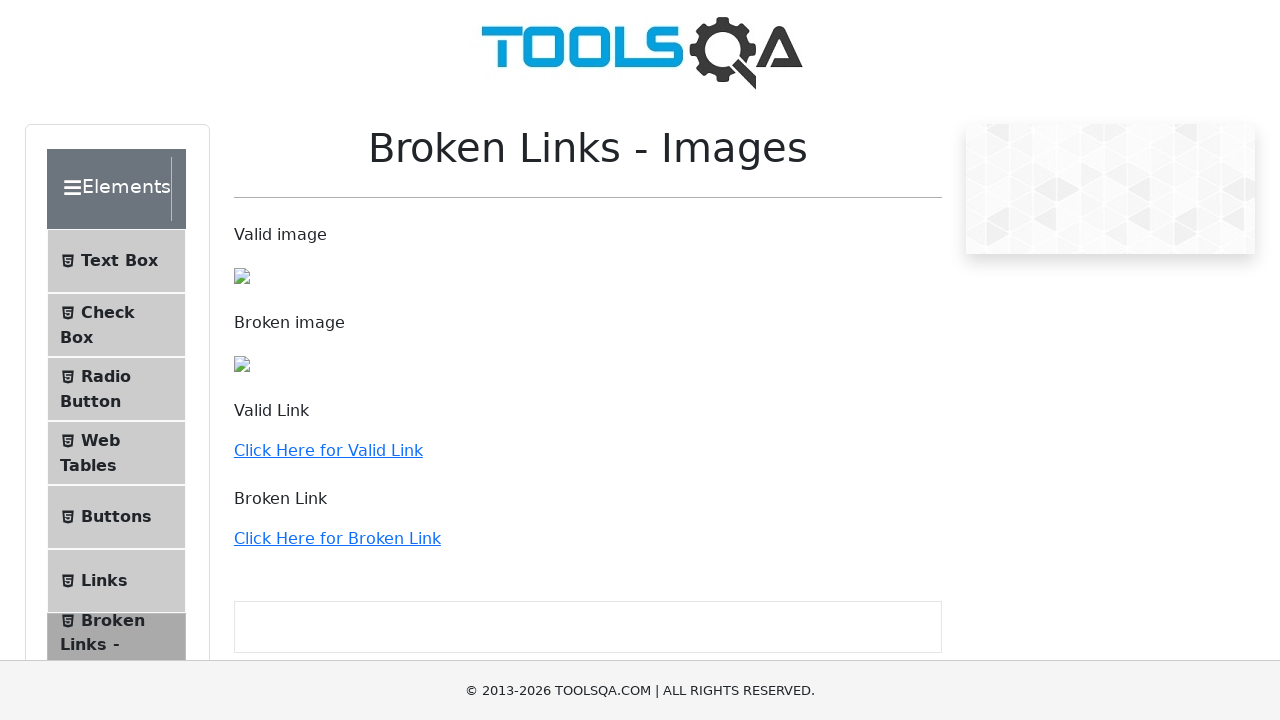

Found all anchor elements on page
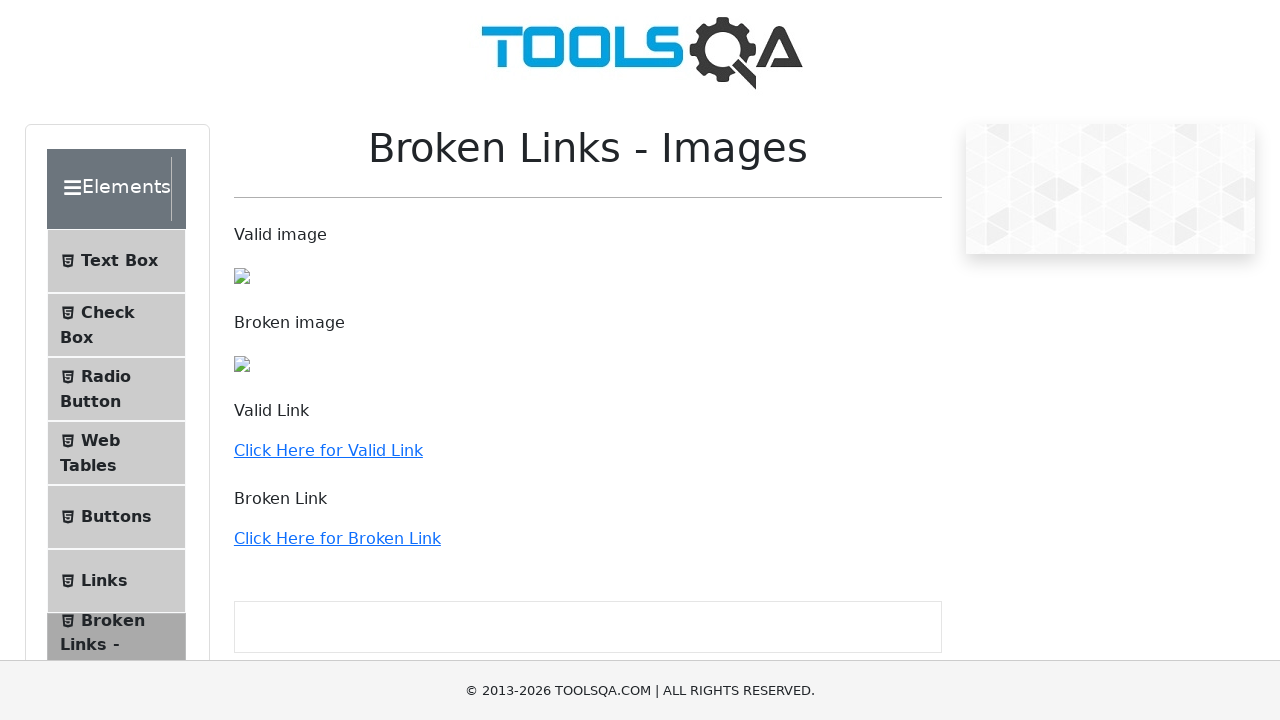

Verified anchor element is visible with href: https://demoqa.com
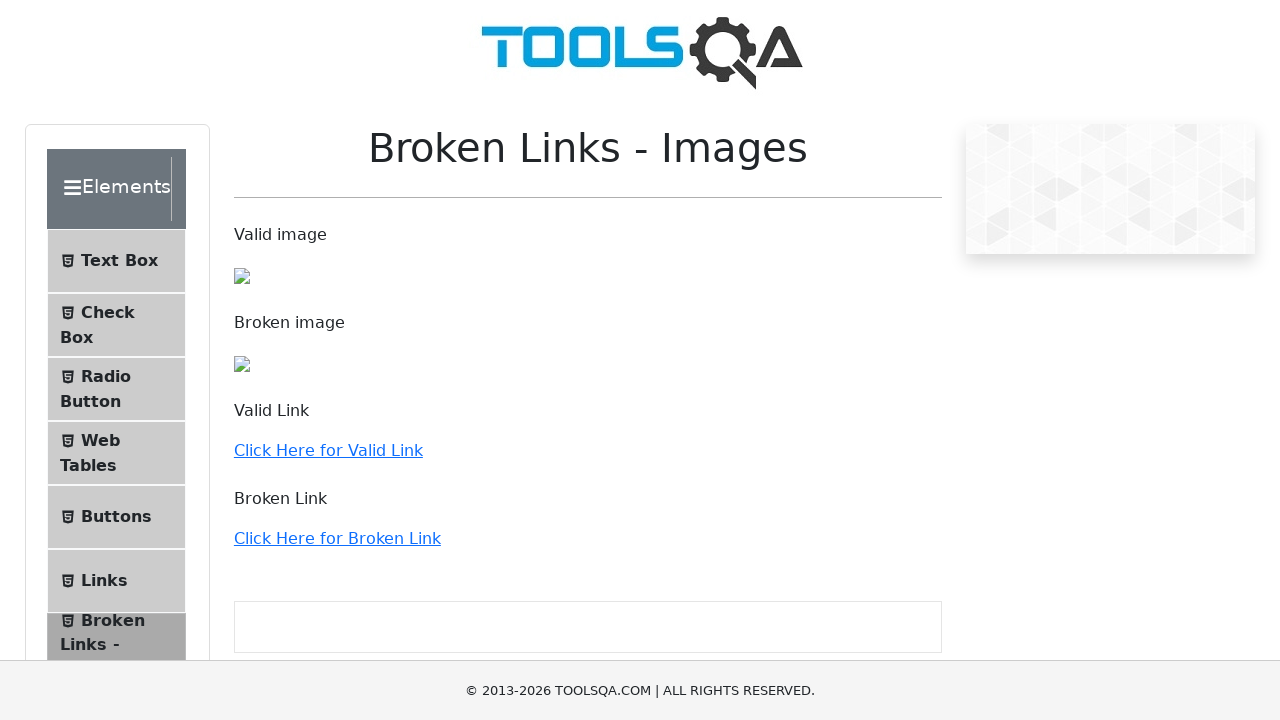

Verified anchor element is visible with href: /text-box
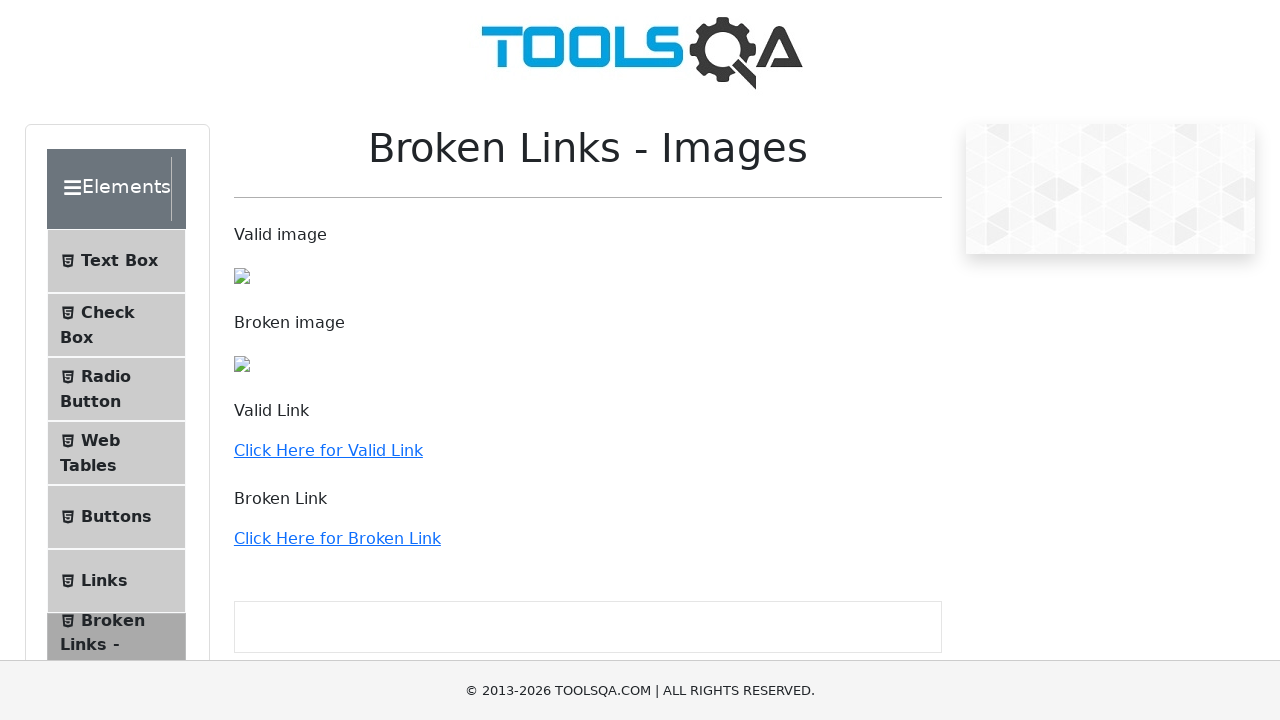

Verified anchor element is visible with href: /checkbox
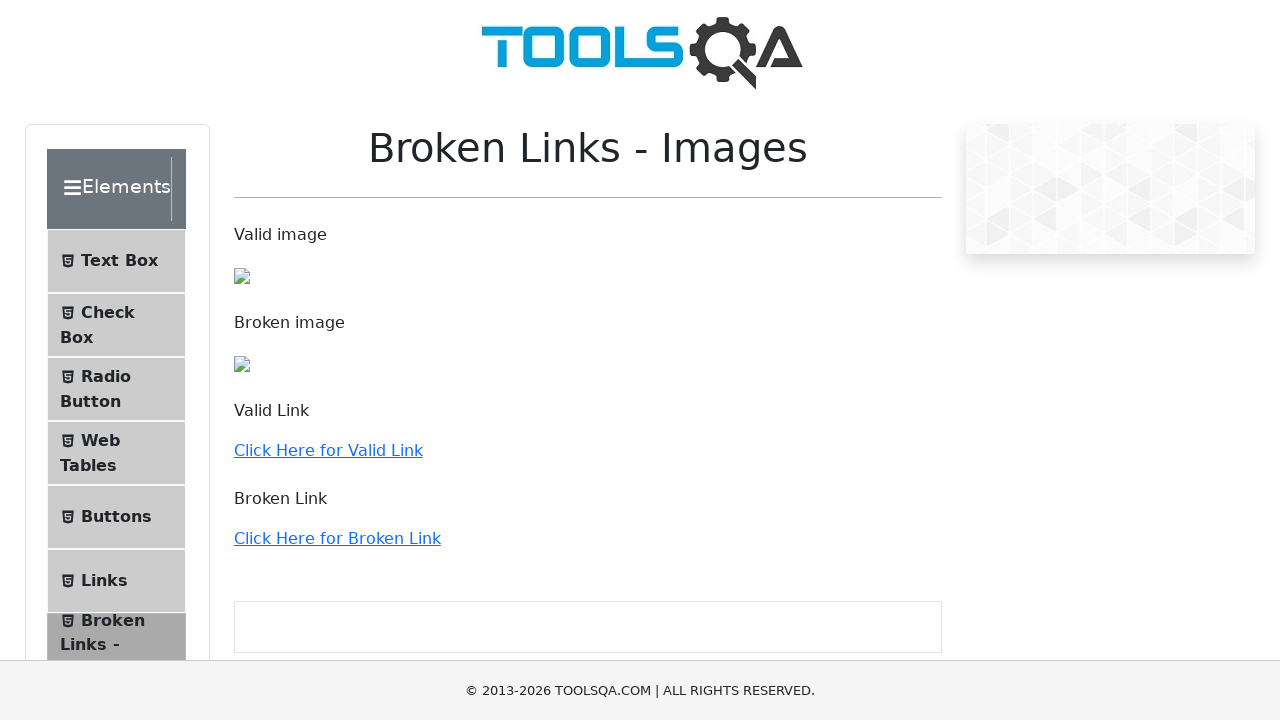

Verified anchor element is visible with href: /radio-button
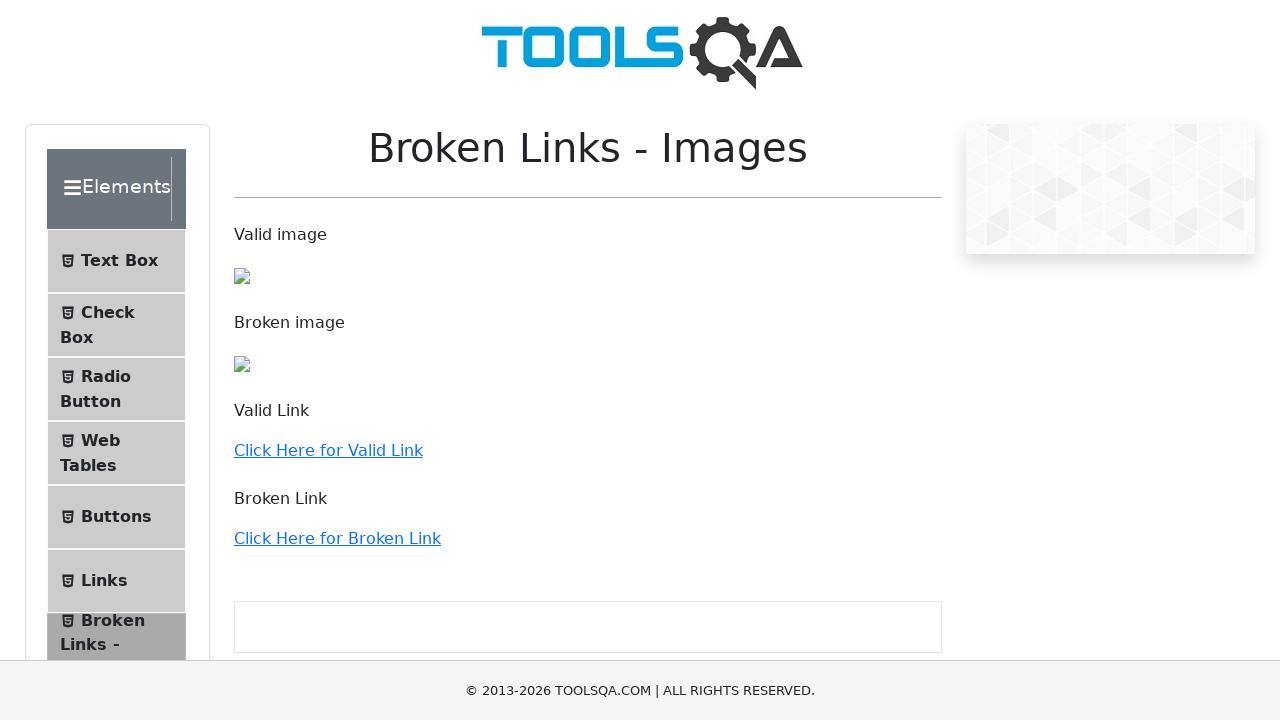

Verified anchor element is visible with href: /webtables
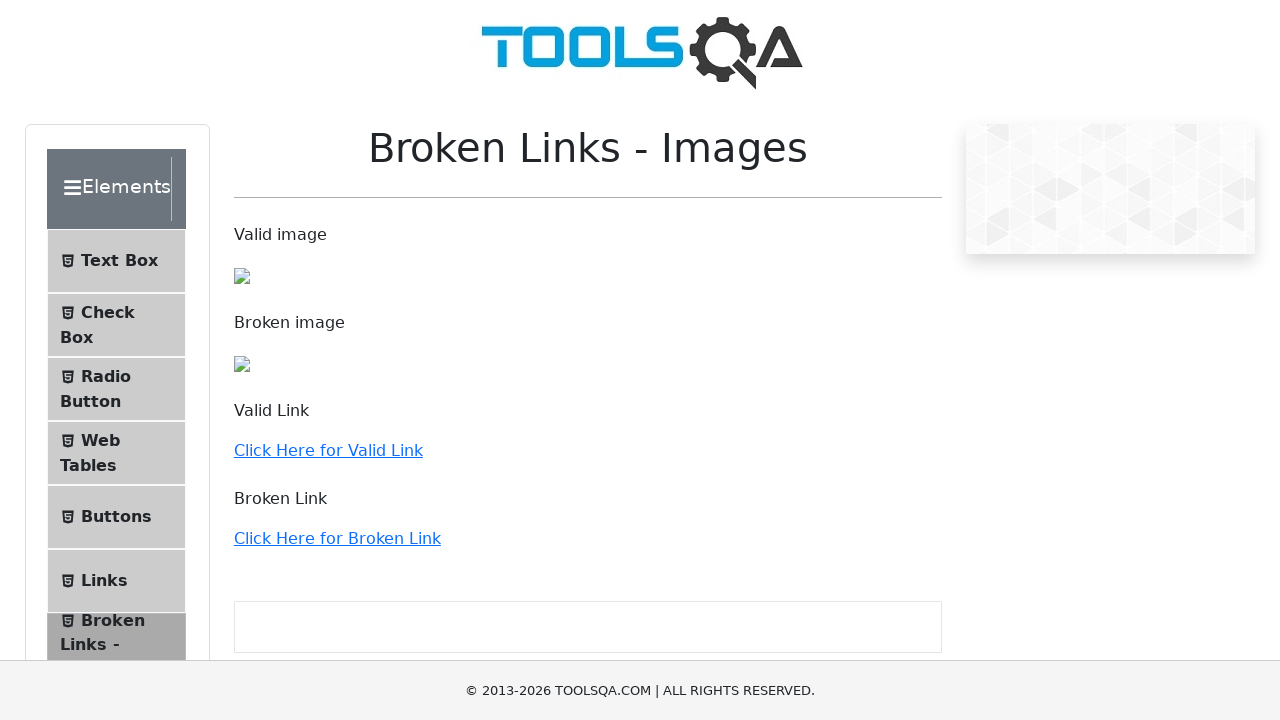

Verified anchor element is visible with href: /buttons
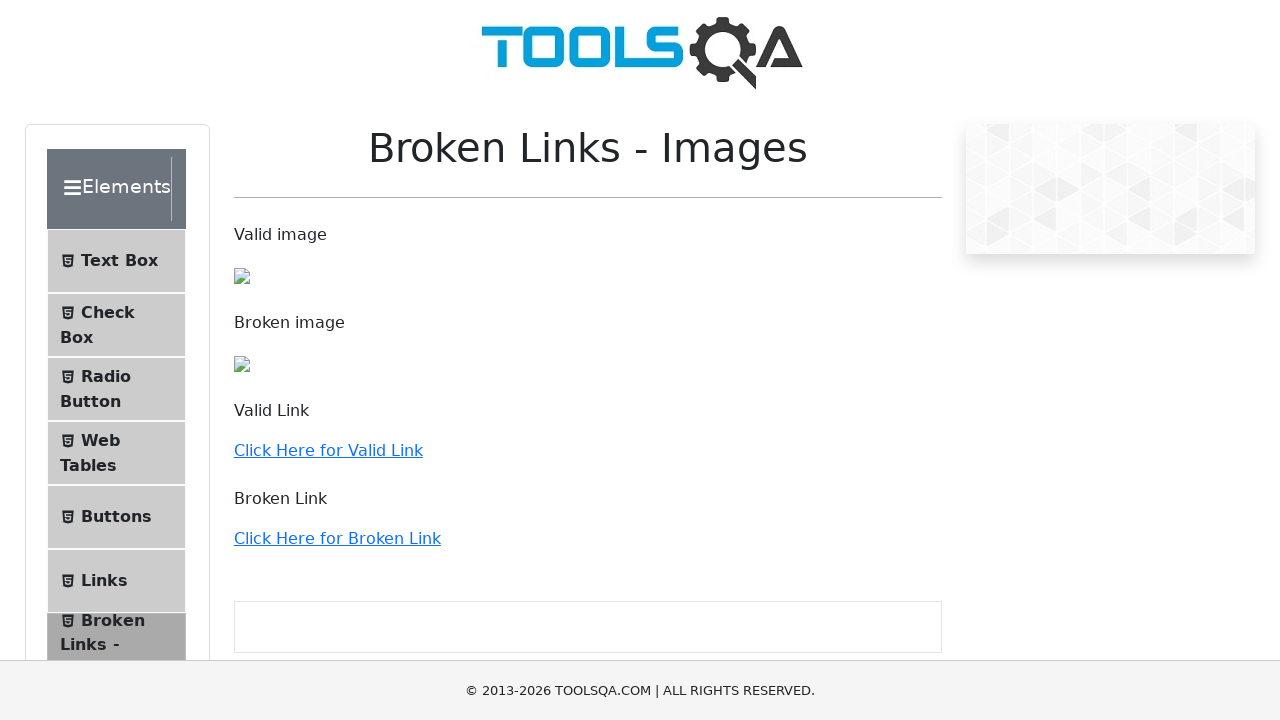

Verified anchor element is visible with href: /links
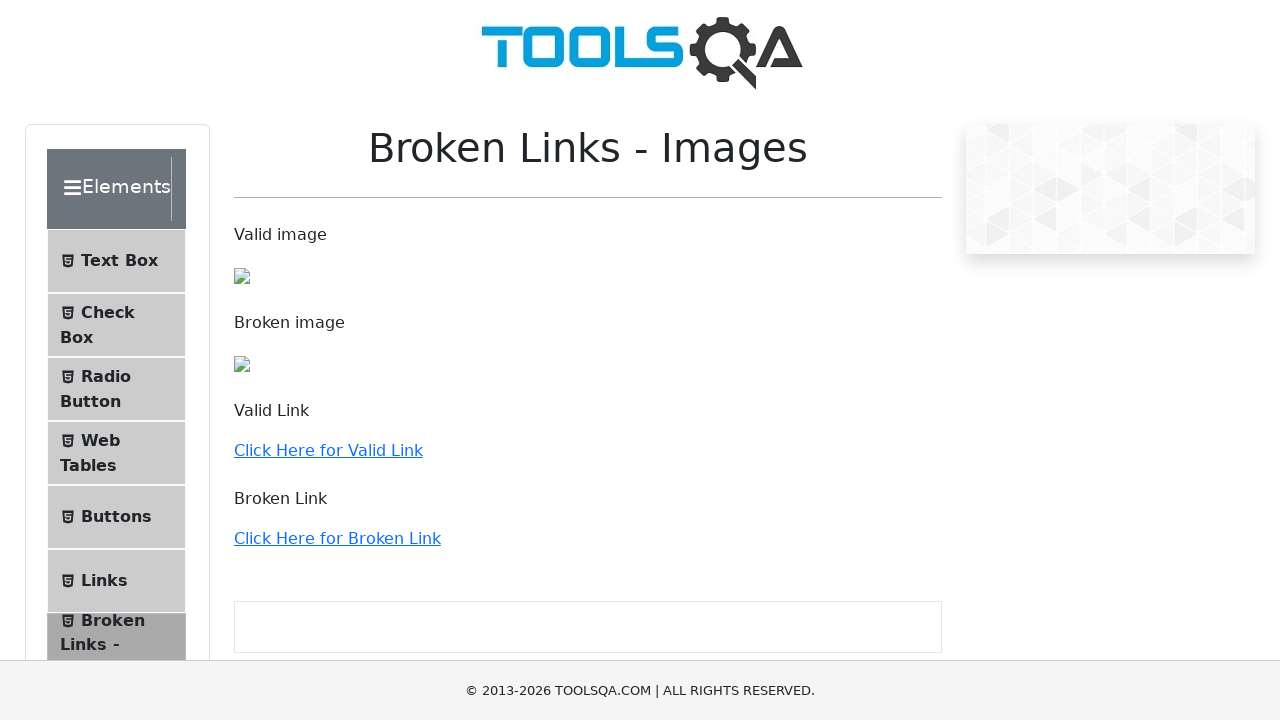

Verified anchor element is visible with href: /broken
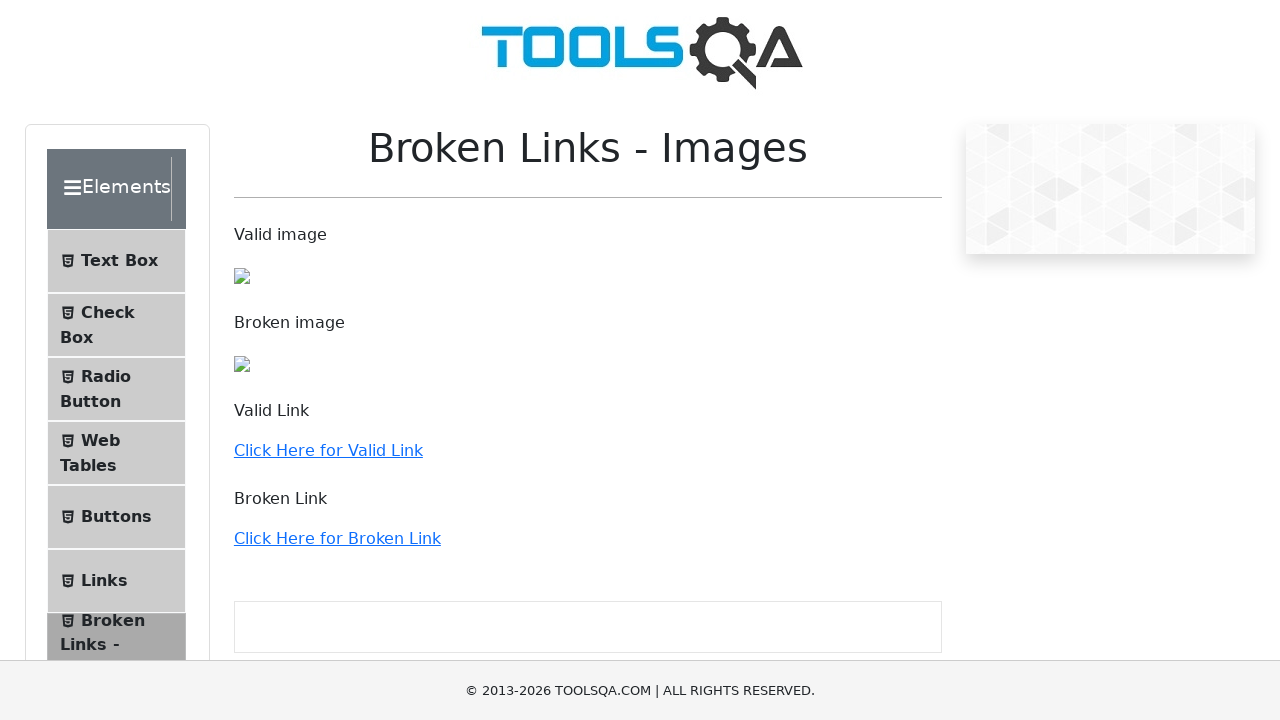

Verified anchor element is visible with href: /upload-download
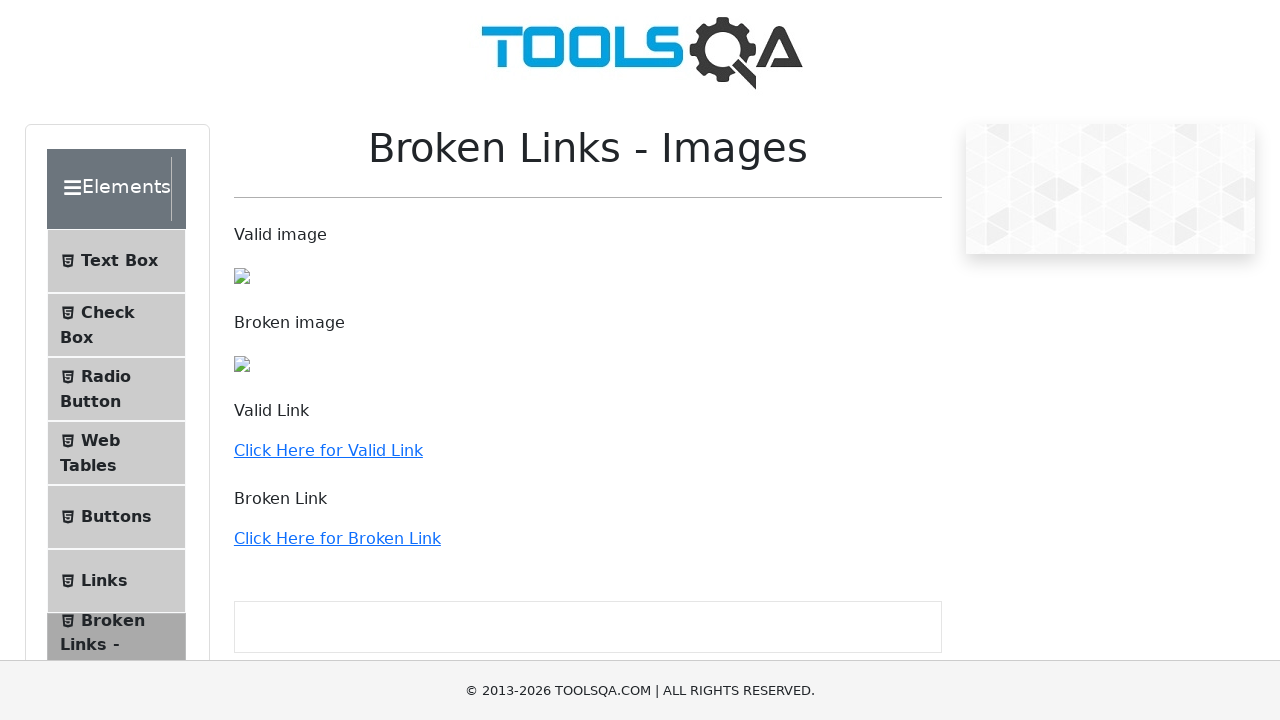

Verified anchor element is visible with href: /dynamic-properties
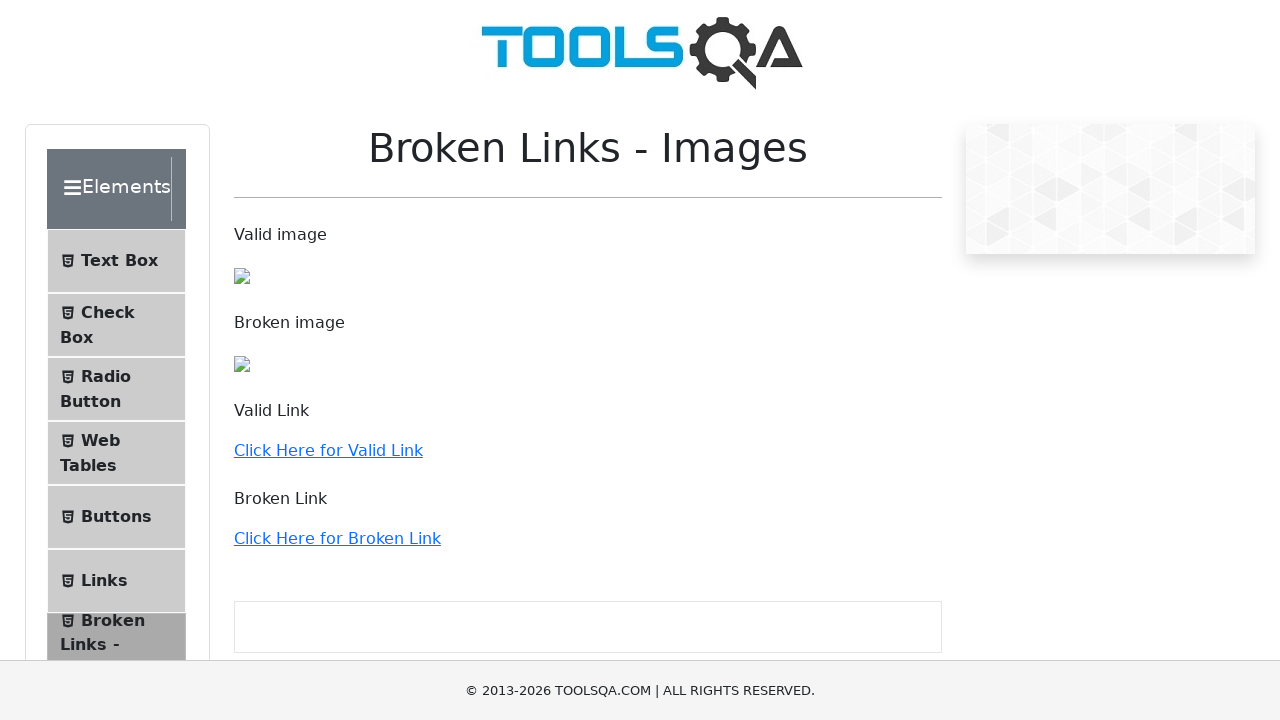

Verified anchor element is visible with href: /automation-practice-form
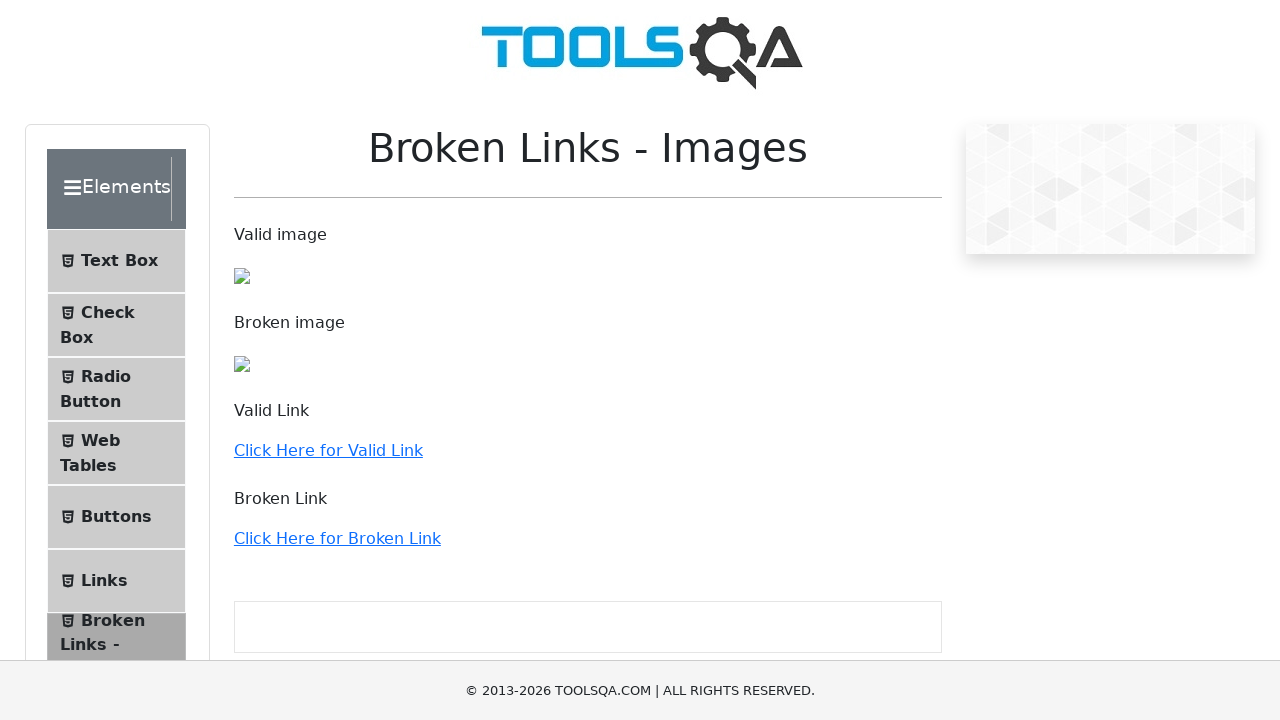

Verified anchor element is visible with href: /browser-windows
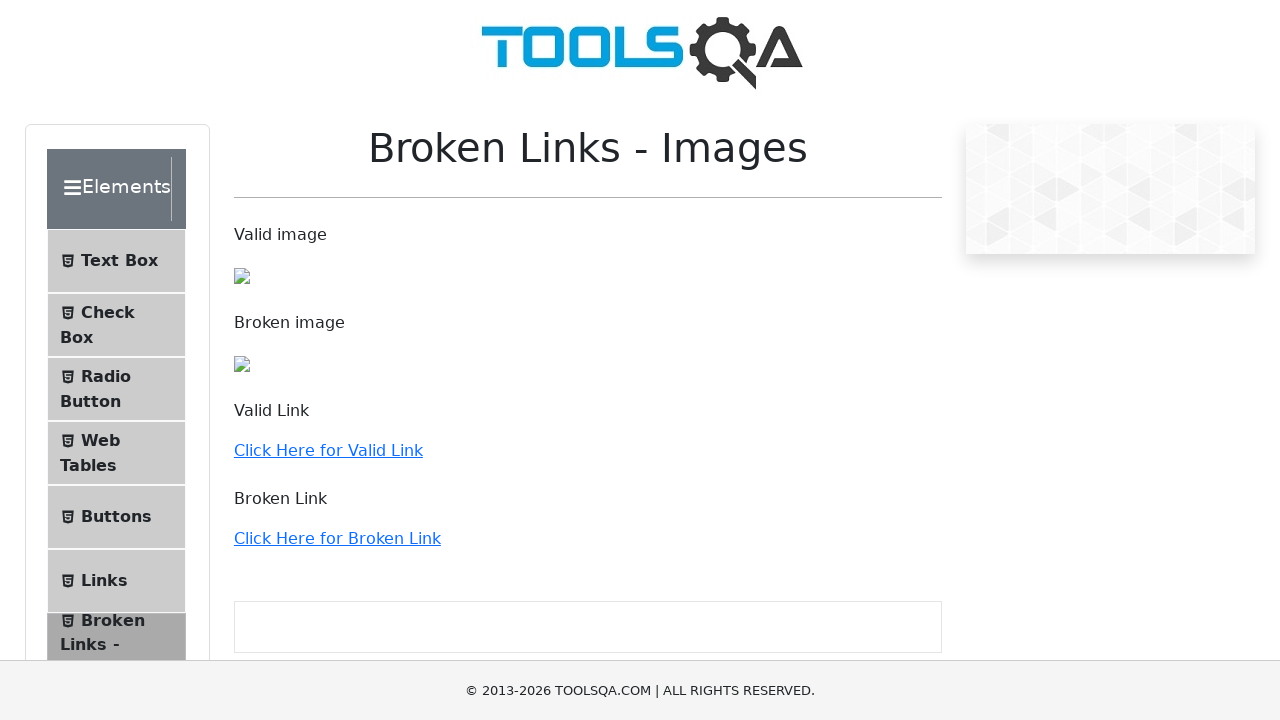

Verified anchor element is visible with href: /alerts
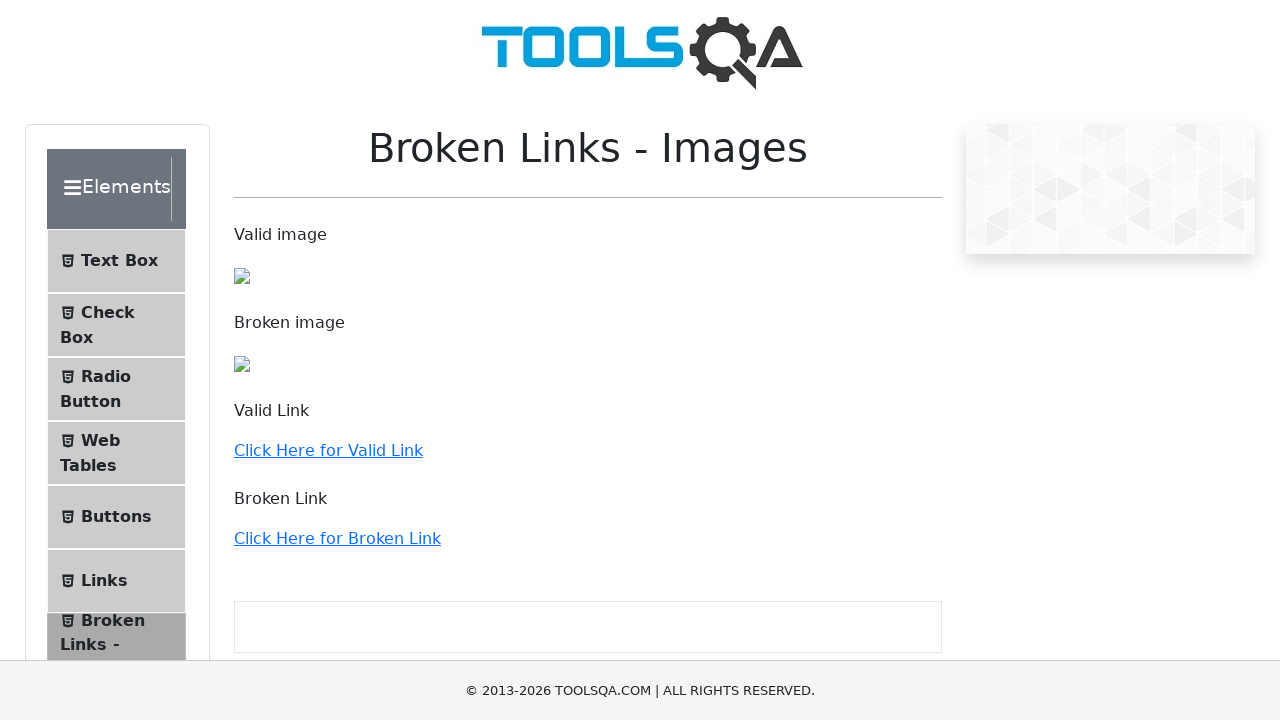

Verified anchor element is visible with href: /frames
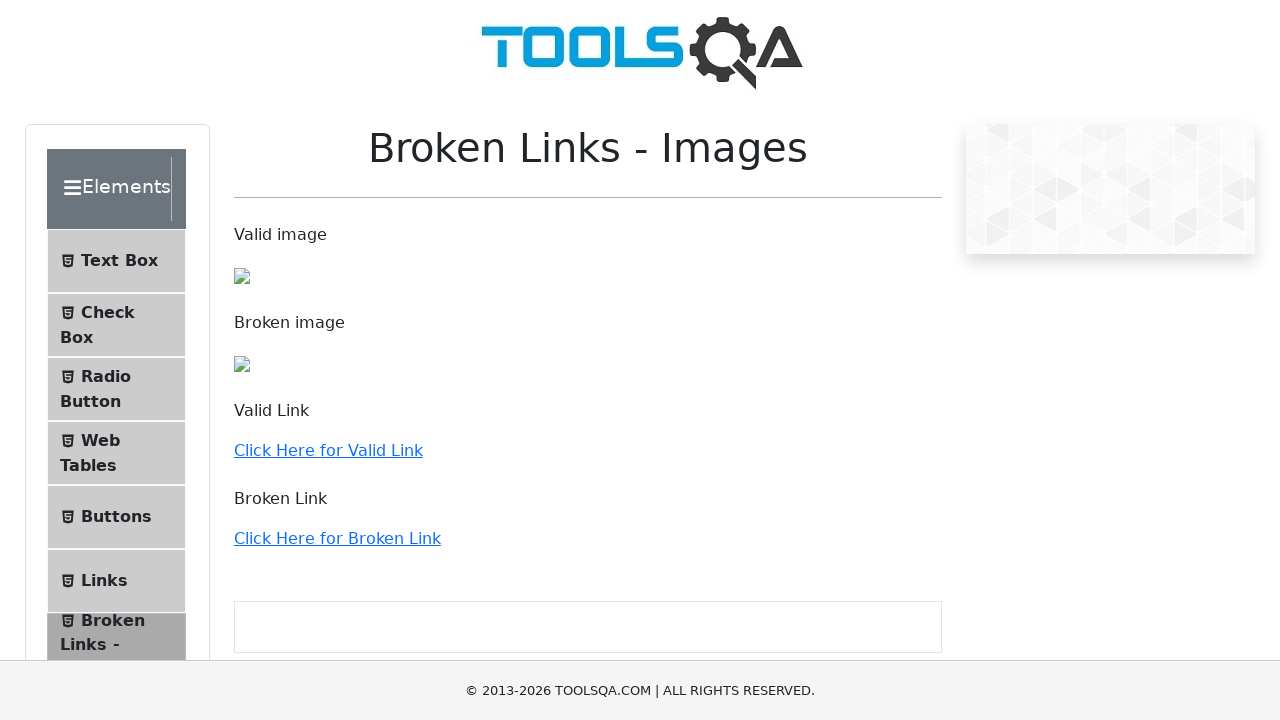

Verified anchor element is visible with href: /nestedframes
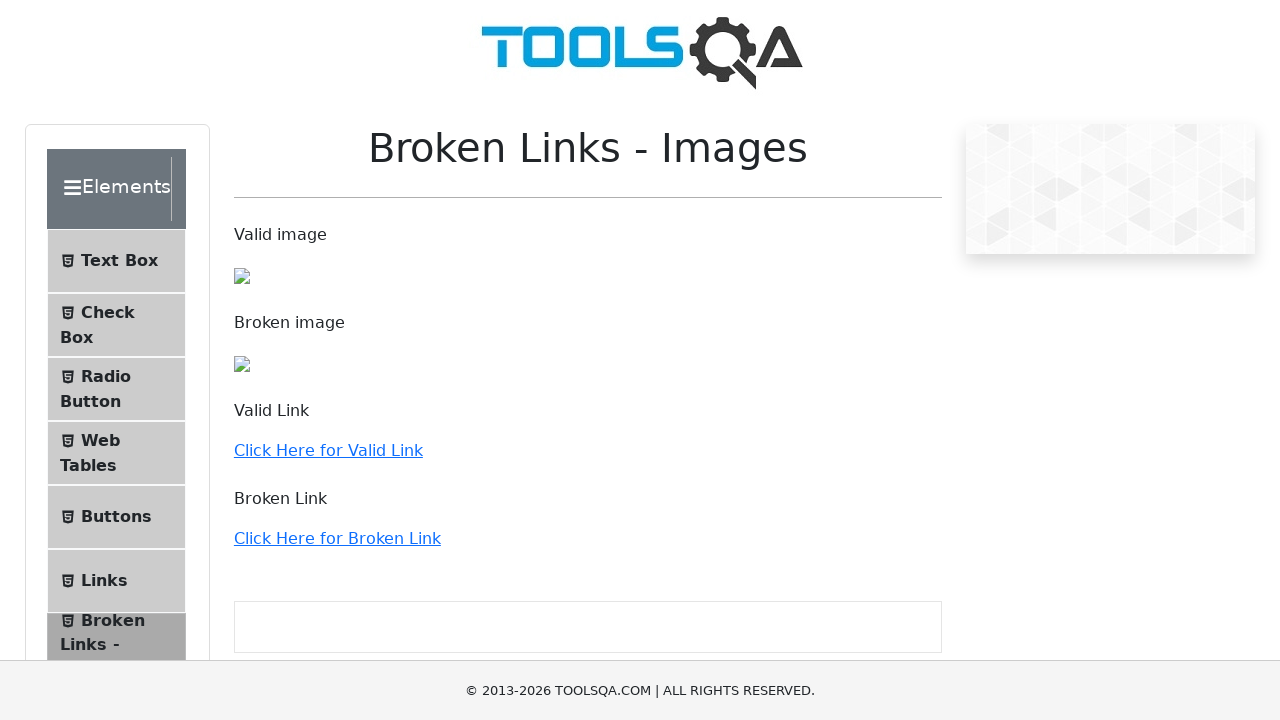

Verified anchor element is visible with href: /modal-dialogs
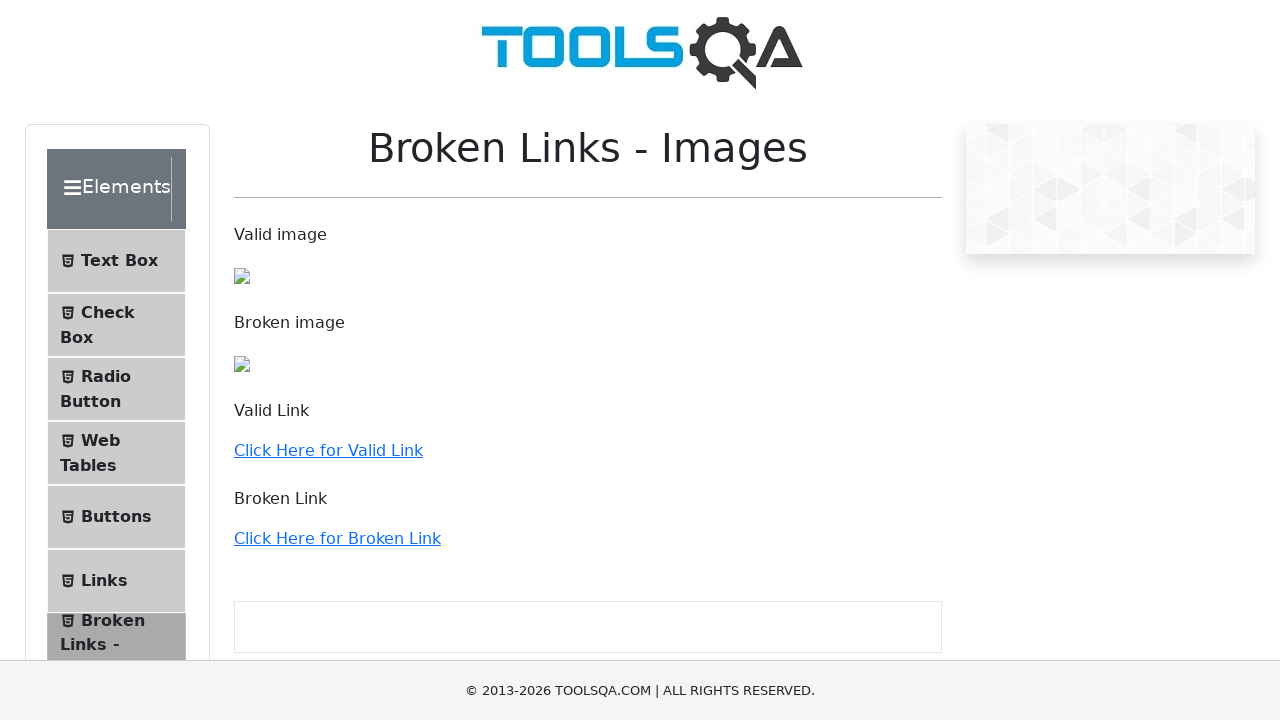

Verified anchor element is visible with href: /accordian
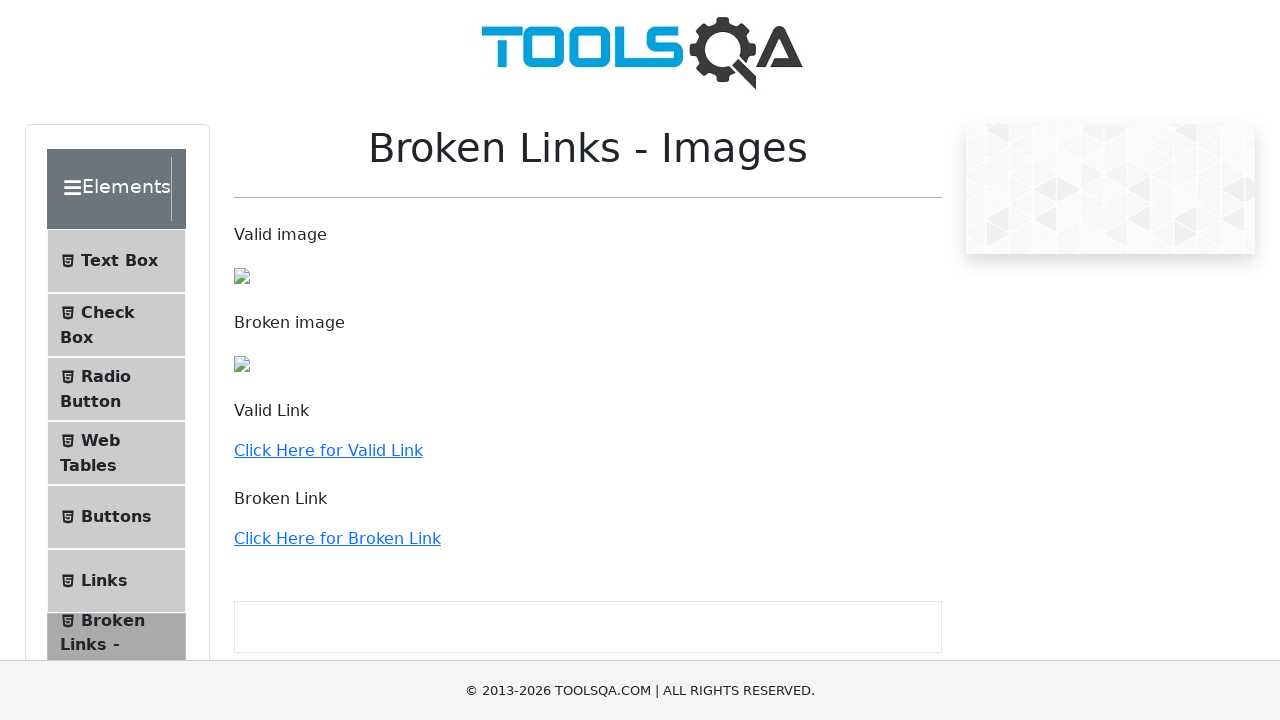

Verified anchor element is visible with href: /auto-complete
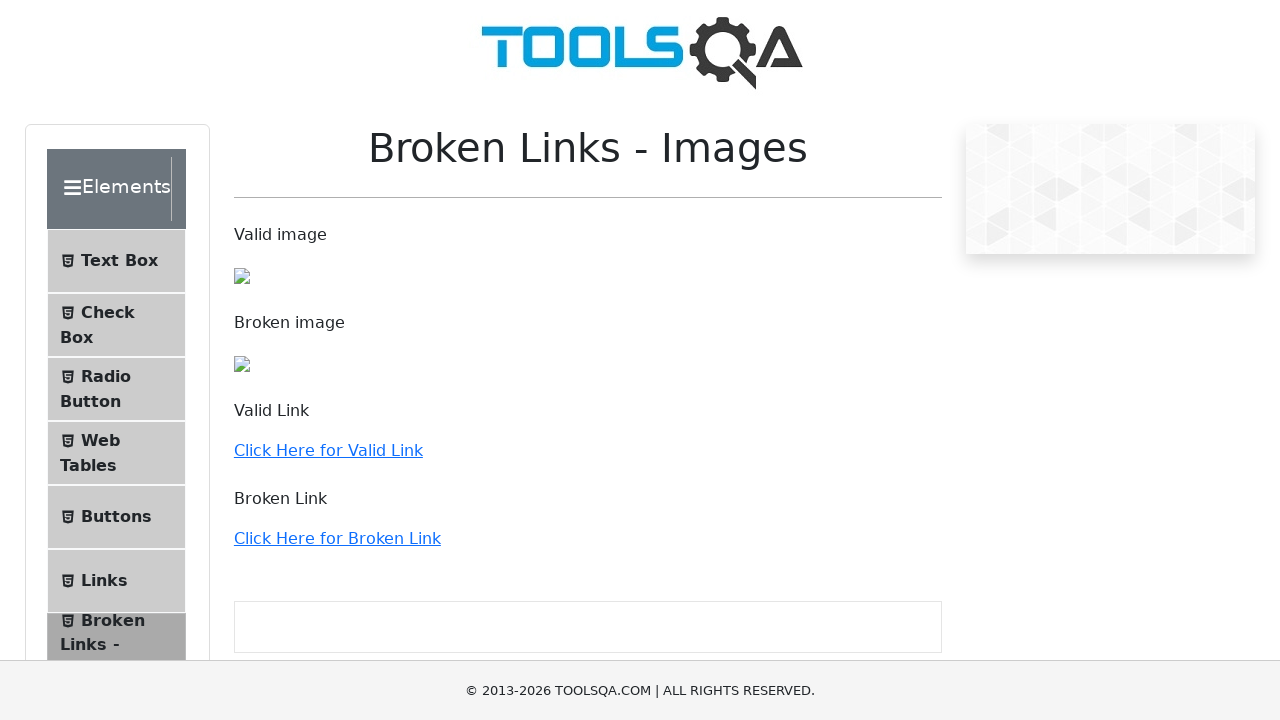

Verified anchor element is visible with href: /date-picker
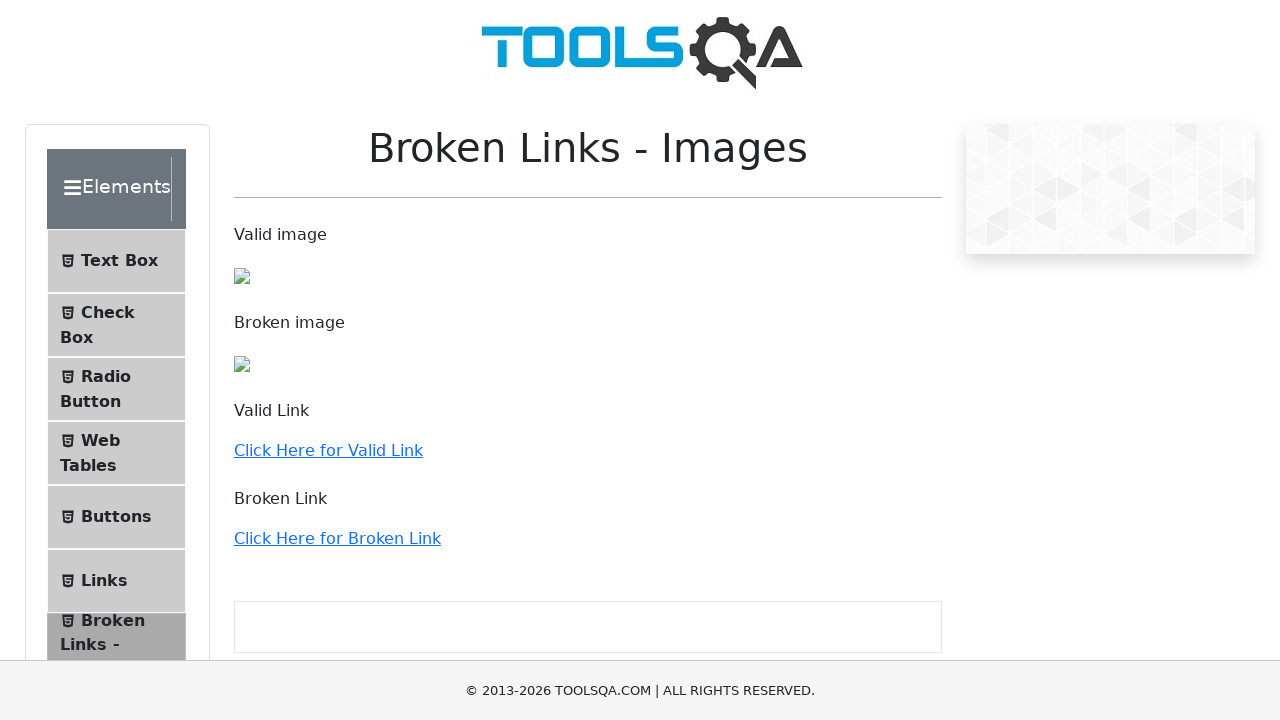

Verified anchor element is visible with href: /slider
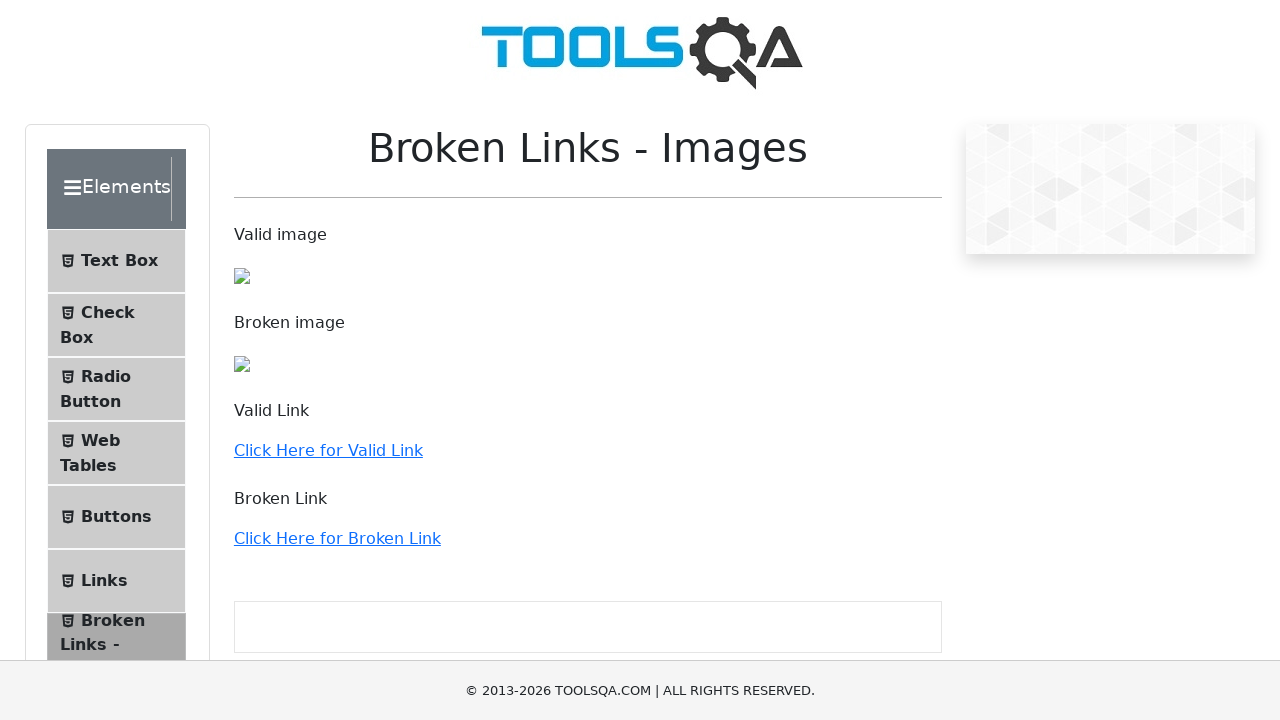

Verified anchor element is visible with href: /progress-bar
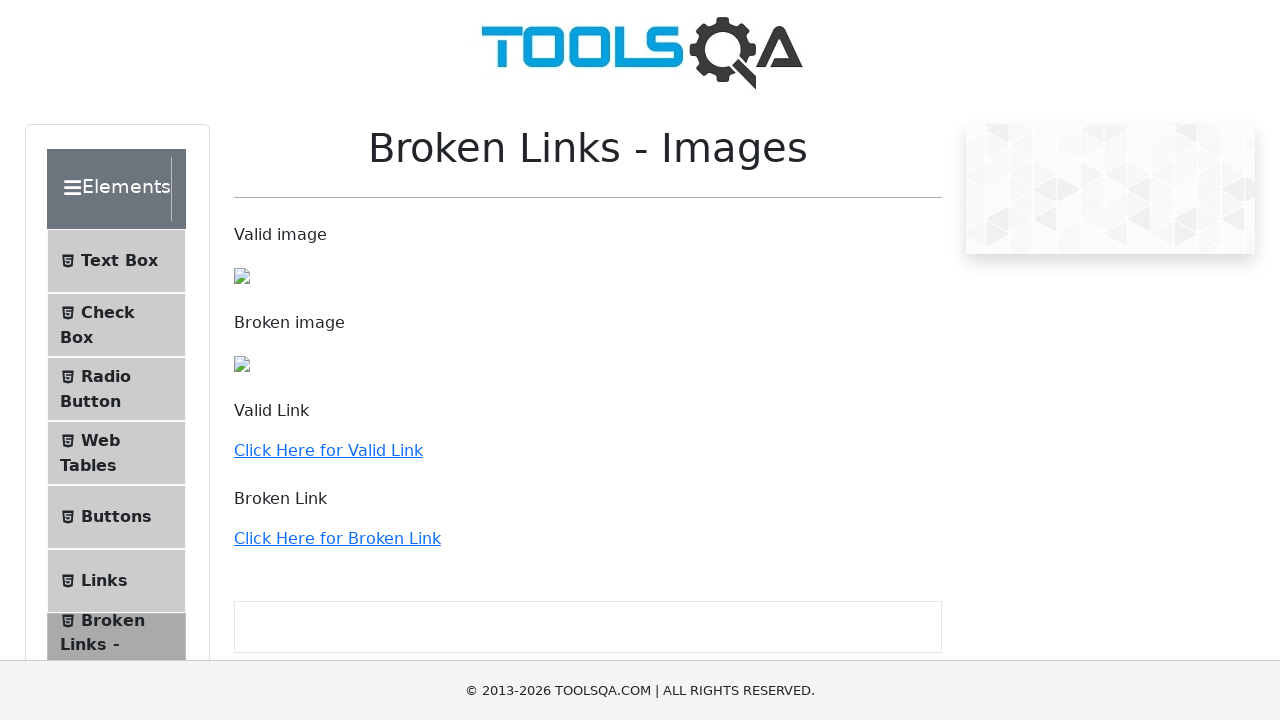

Verified anchor element is visible with href: /tabs
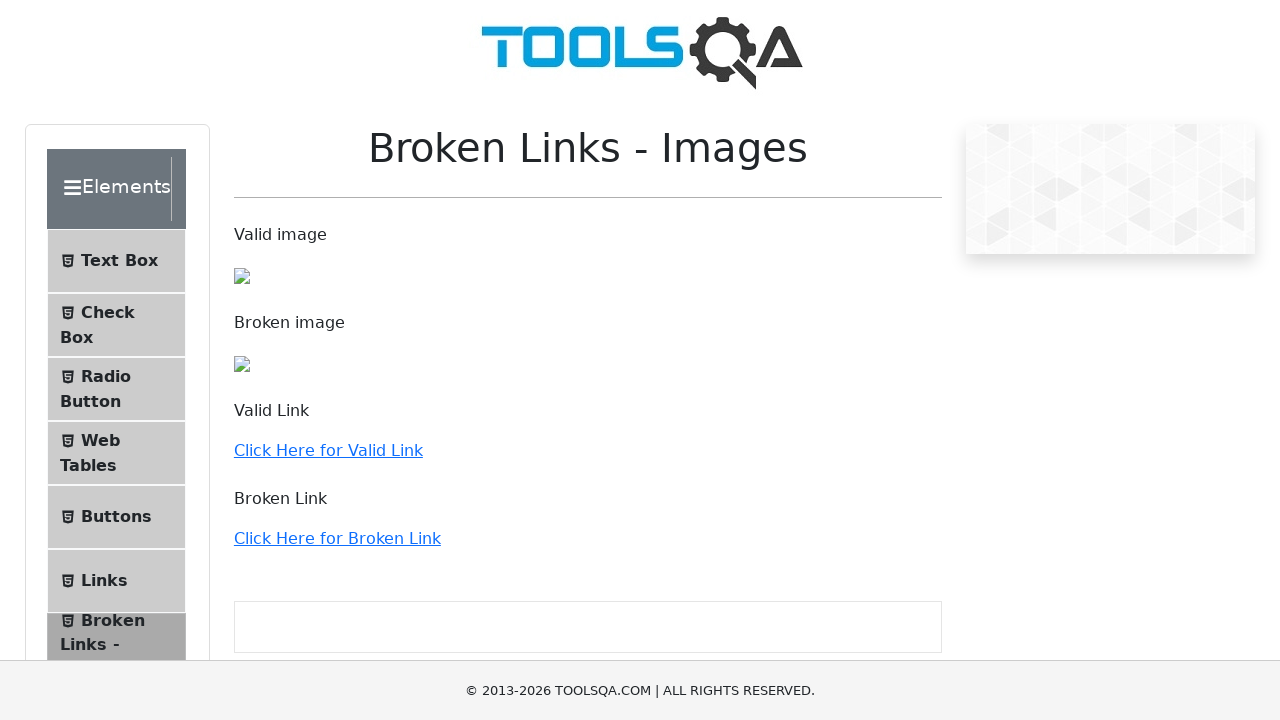

Verified anchor element is visible with href: /tool-tips
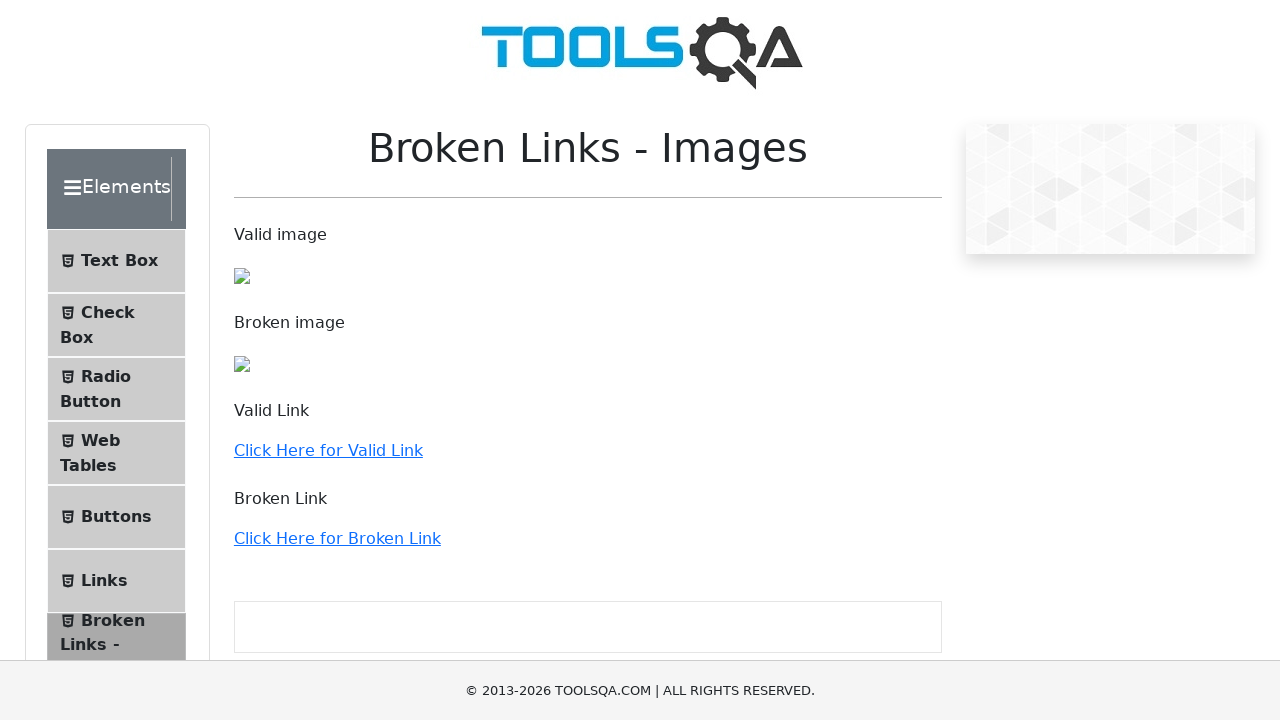

Verified anchor element is visible with href: /menu
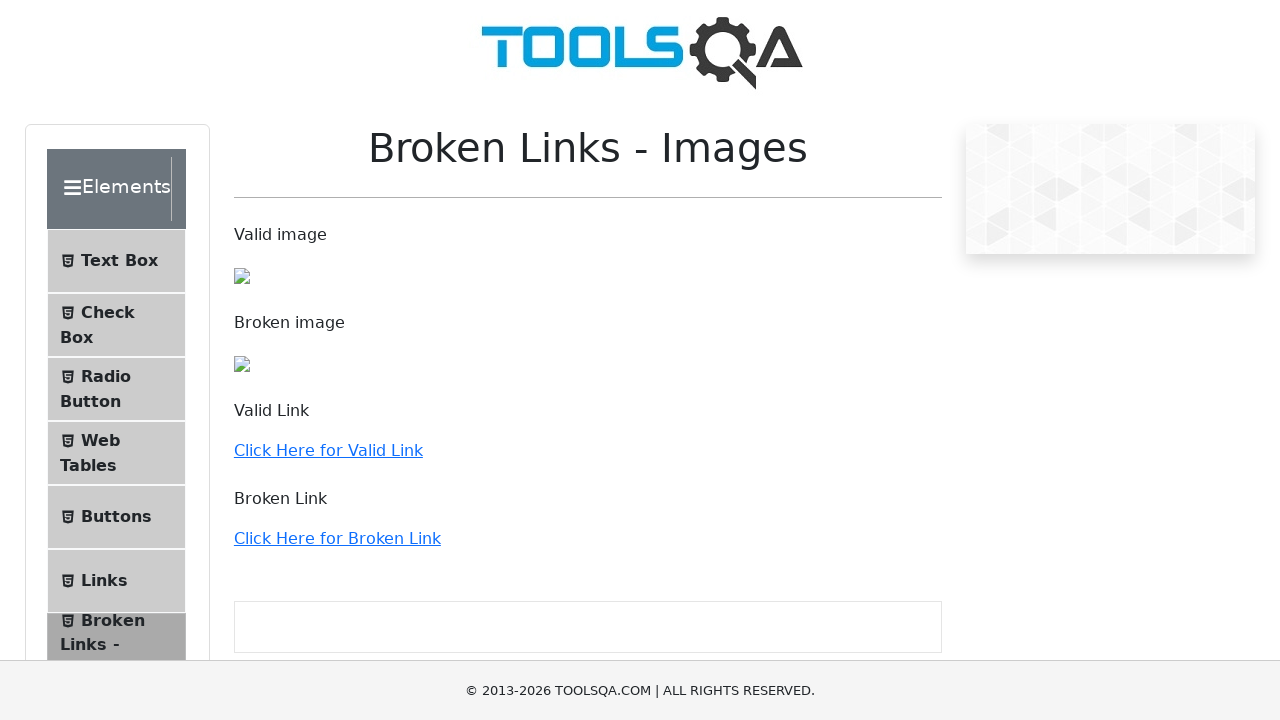

Verified anchor element is visible with href: /select-menu
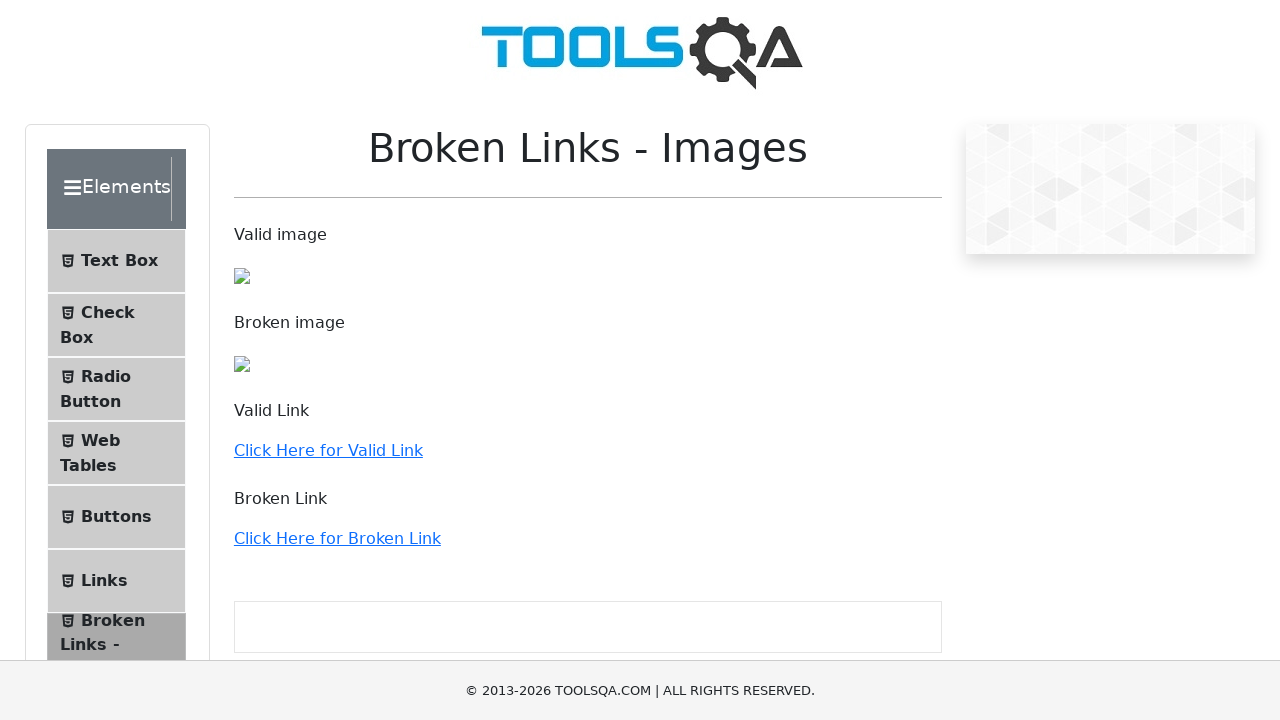

Verified anchor element is visible with href: /sortable
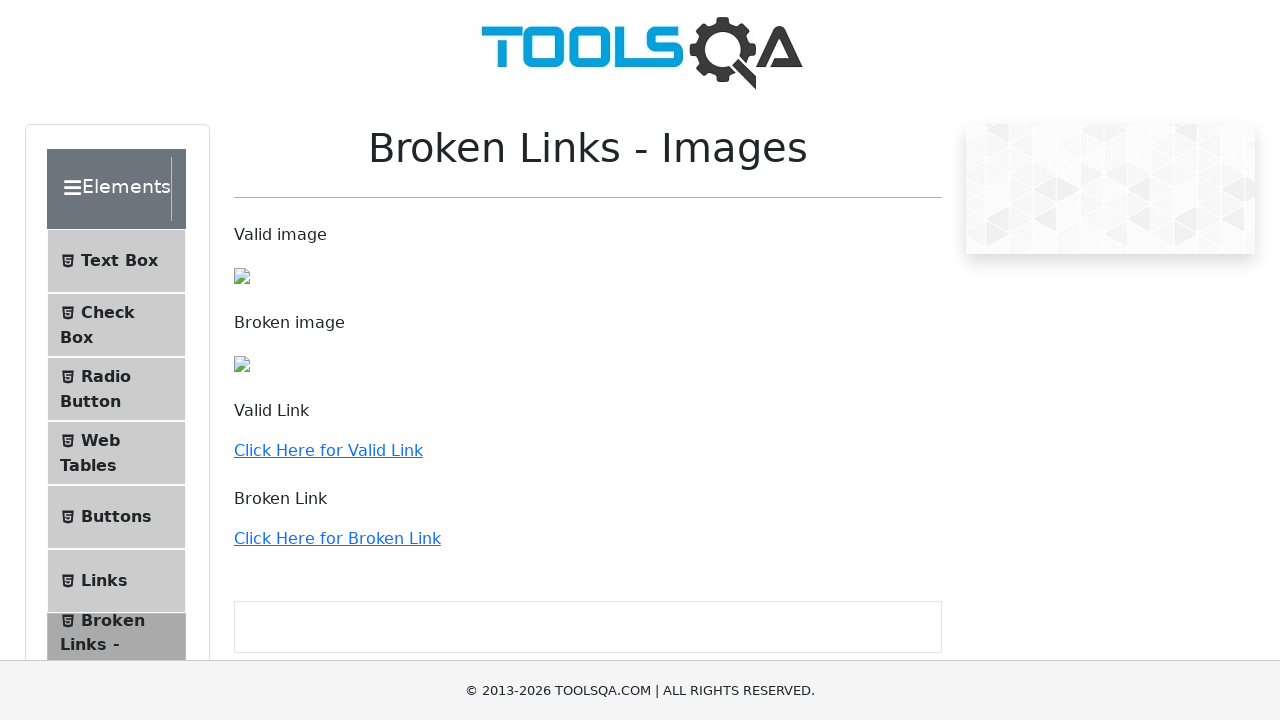

Verified anchor element is visible with href: /selectable
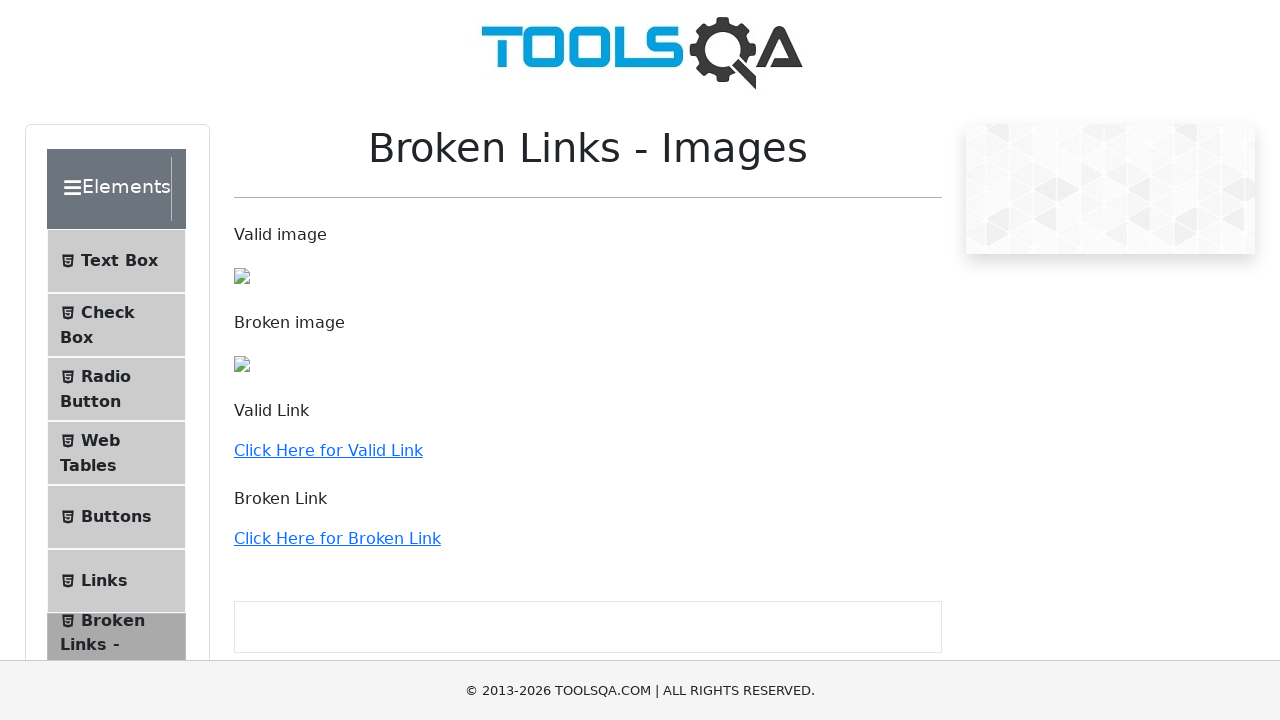

Verified anchor element is visible with href: /resizable
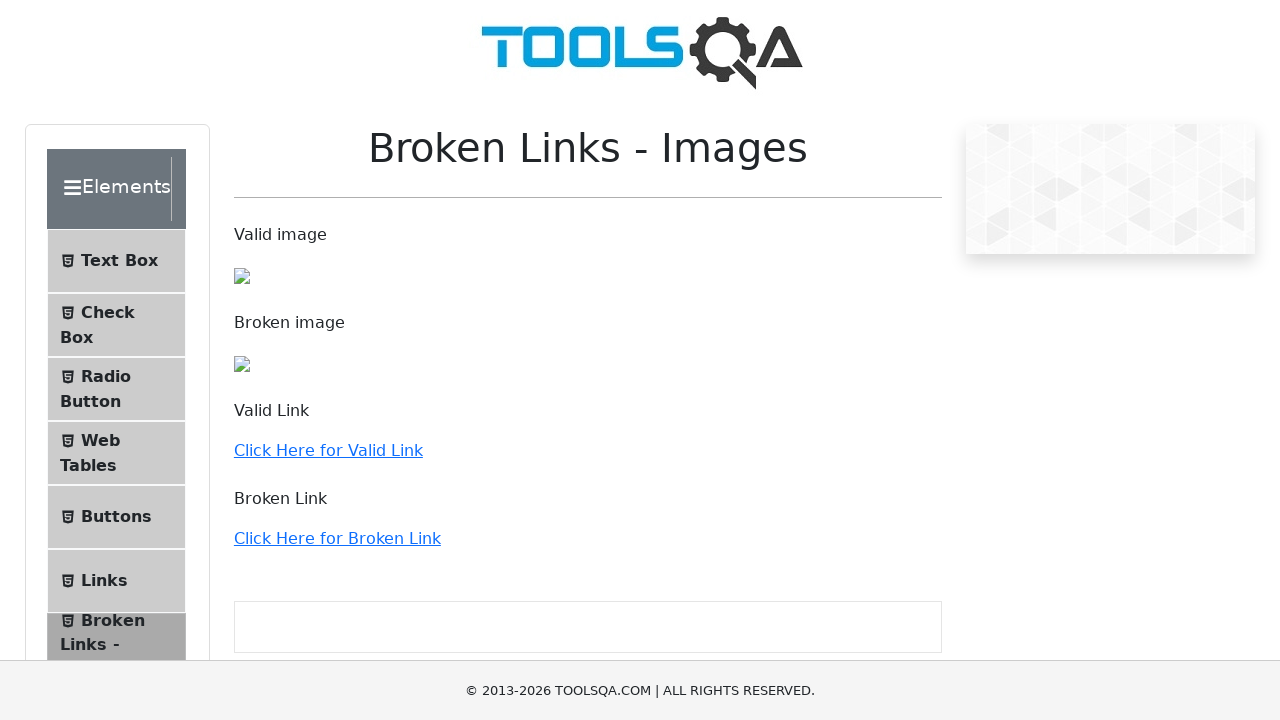

Verified anchor element is visible with href: /droppable
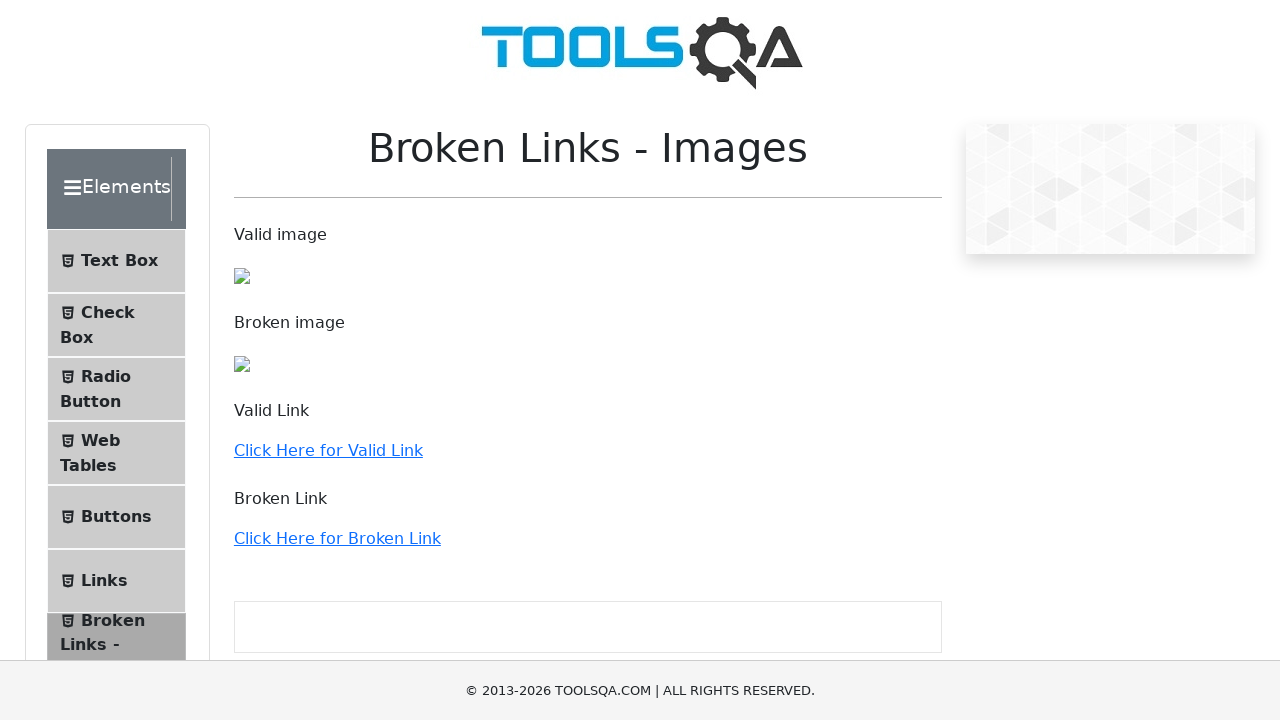

Verified anchor element is visible with href: /dragabble
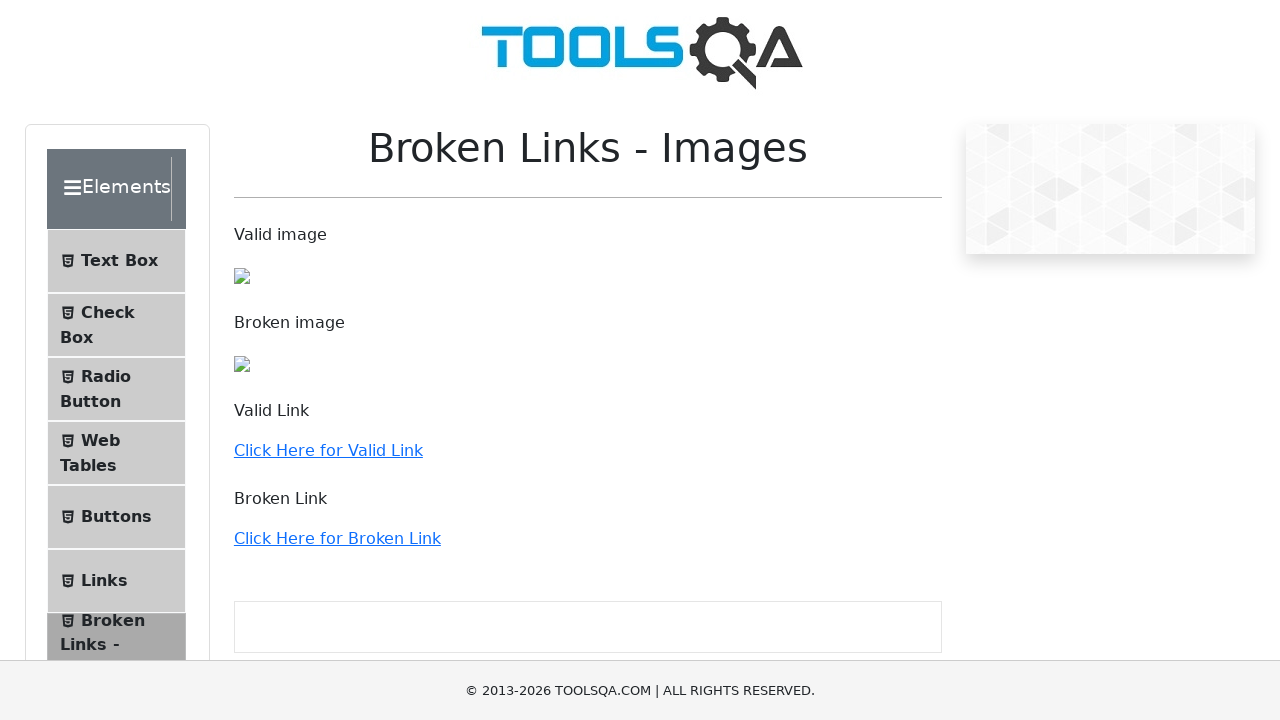

Verified anchor element is visible with href: /login
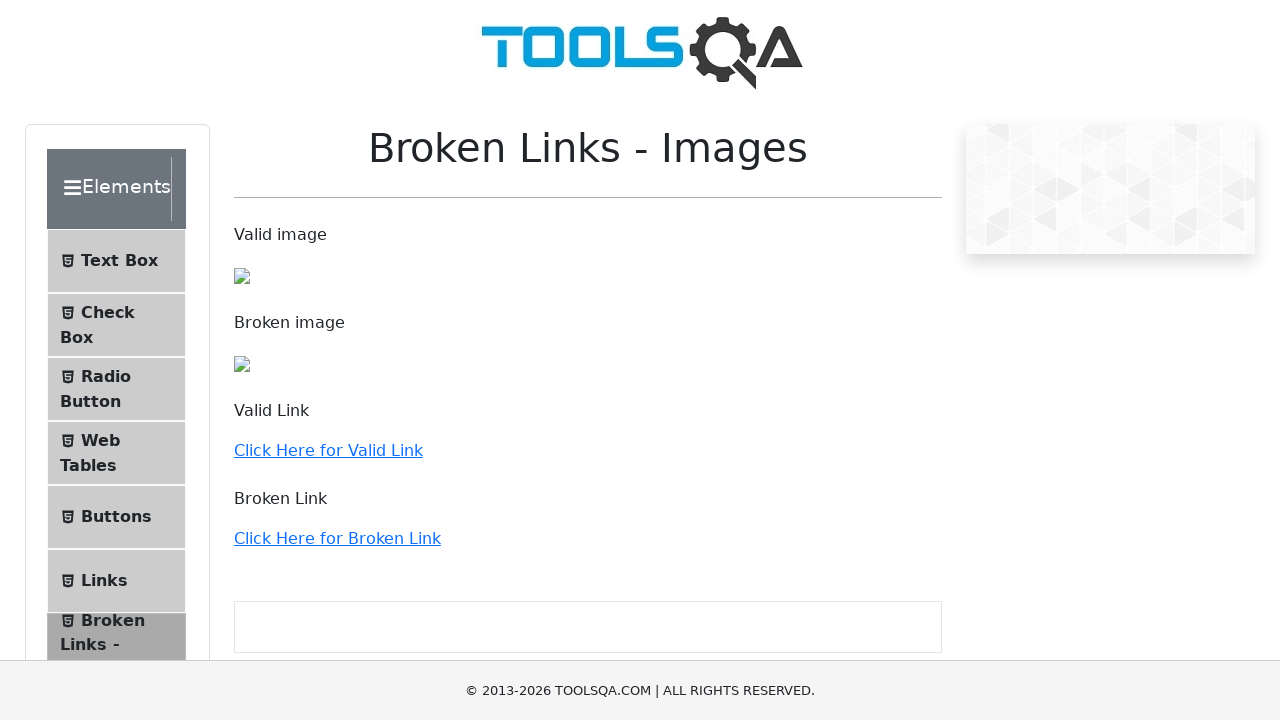

Verified anchor element is visible with href: /books
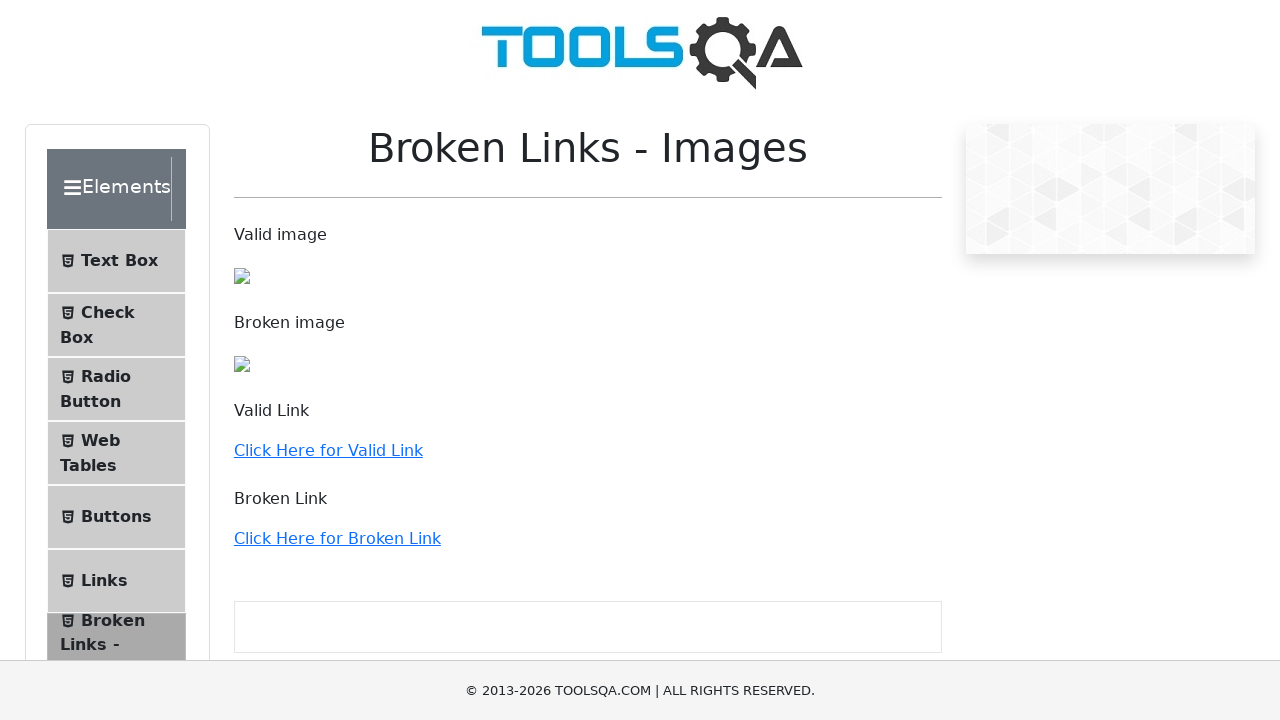

Verified anchor element is visible with href: /profile
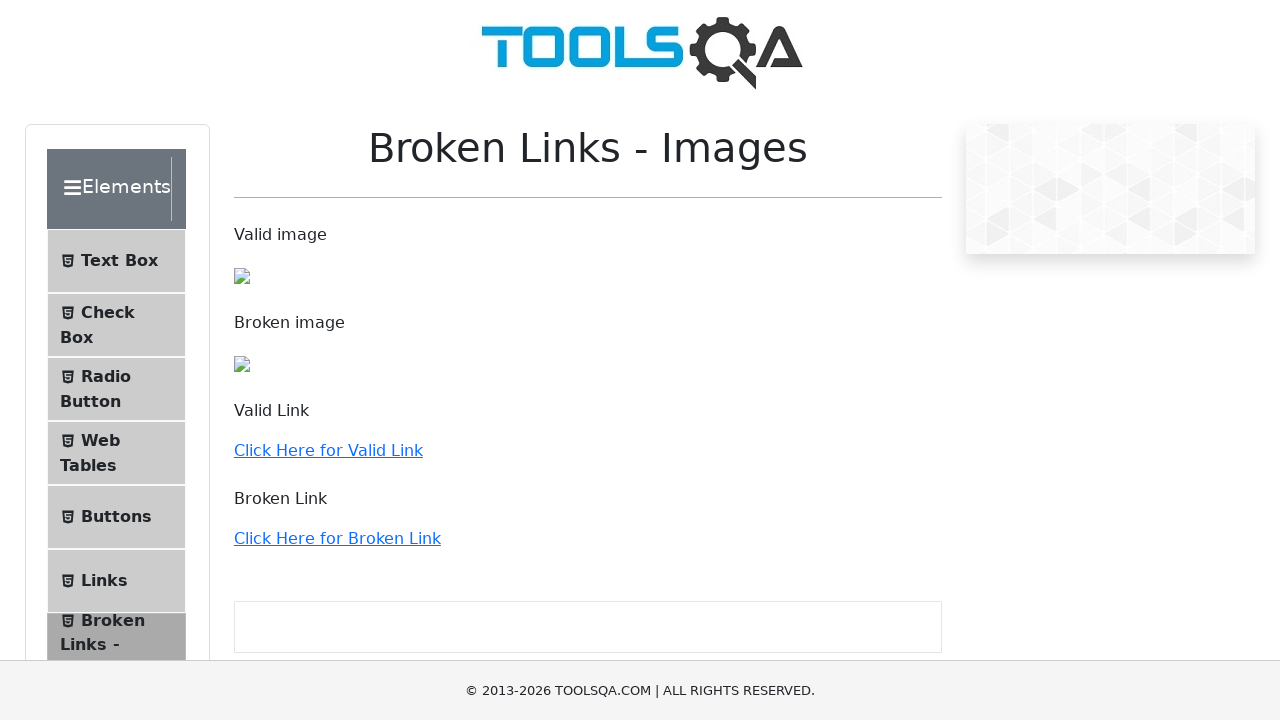

Verified anchor element is visible with href: /swagger
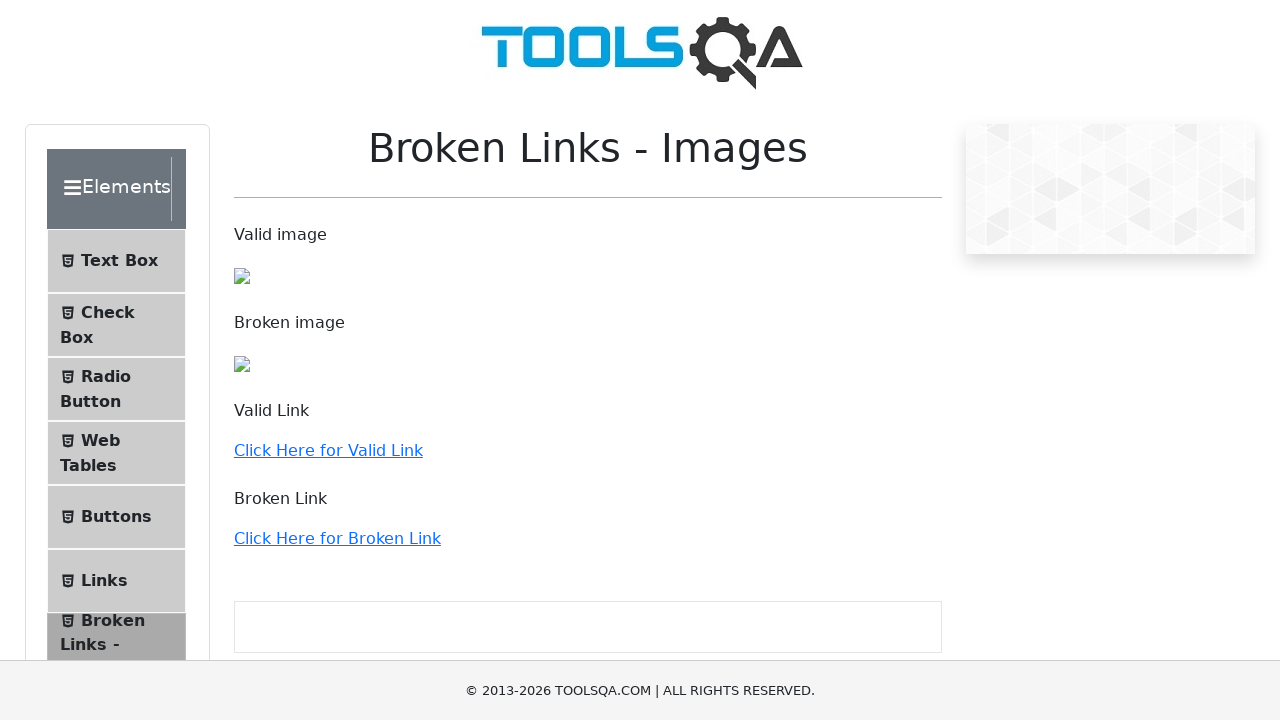

Verified anchor element is visible with href: http://demoqa.com
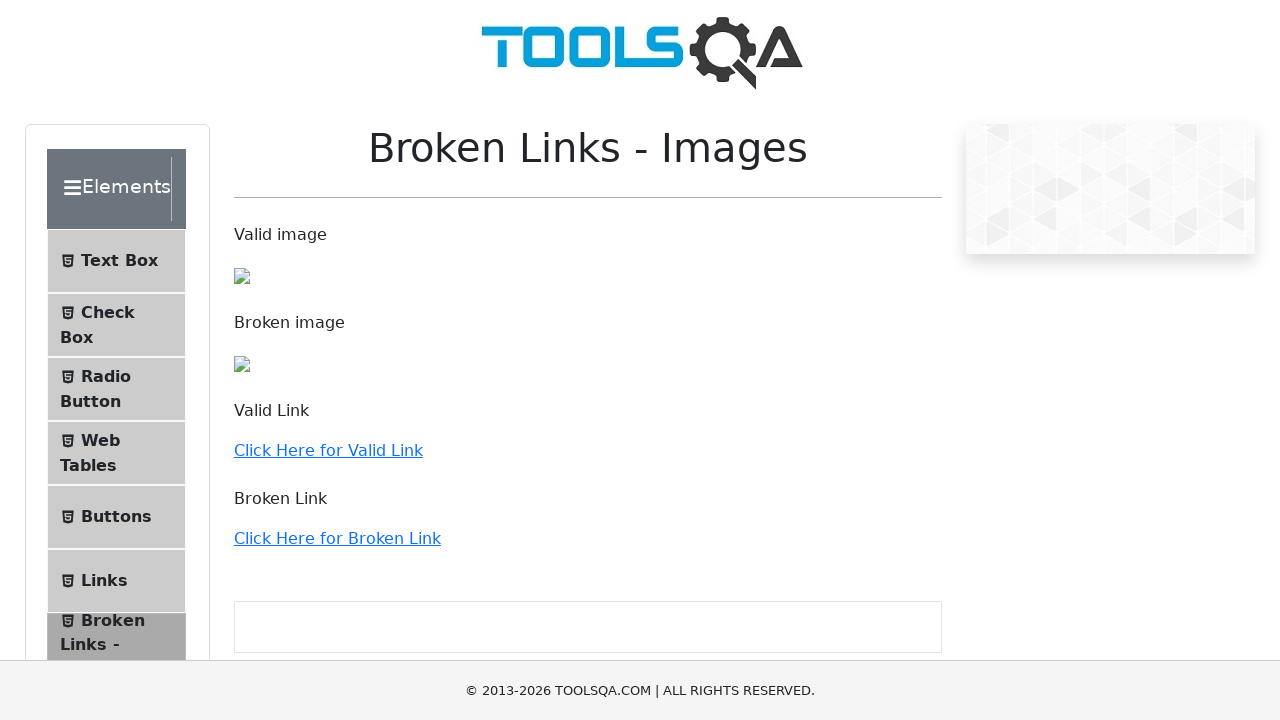

Verified anchor element is visible with href: http://the-internet.herokuapp.com/status_codes/500
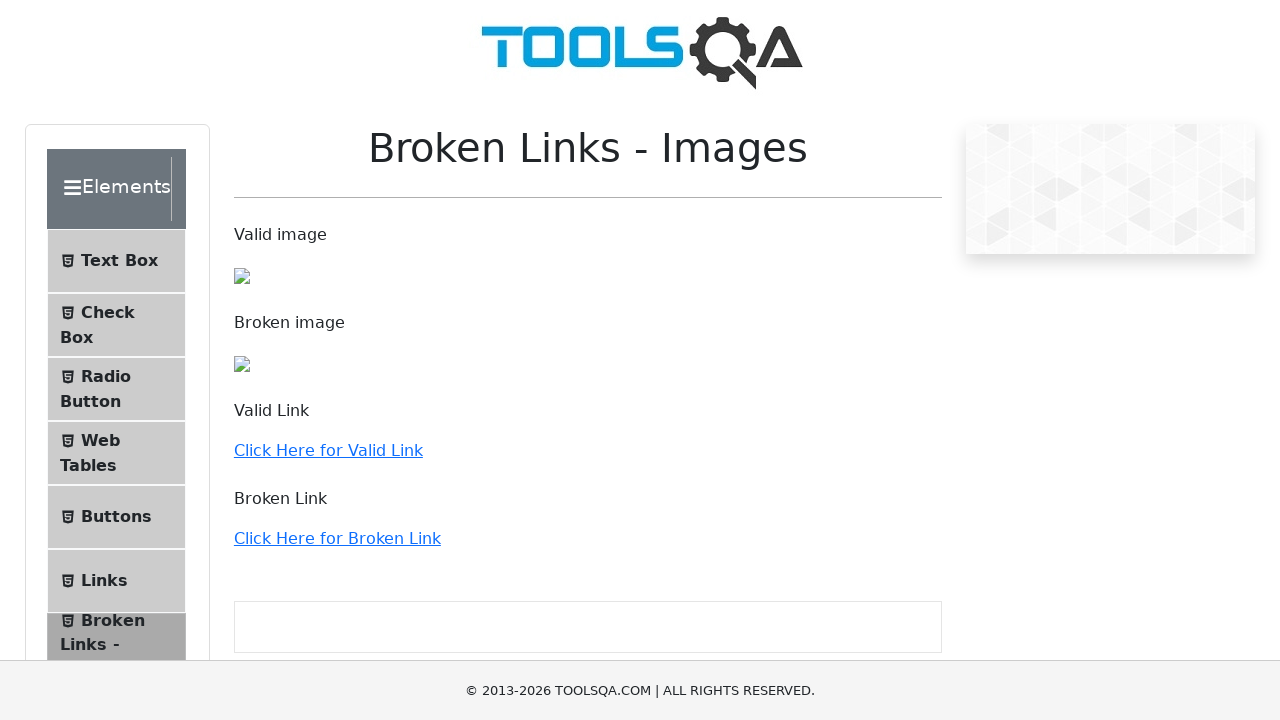

Found all image elements on page
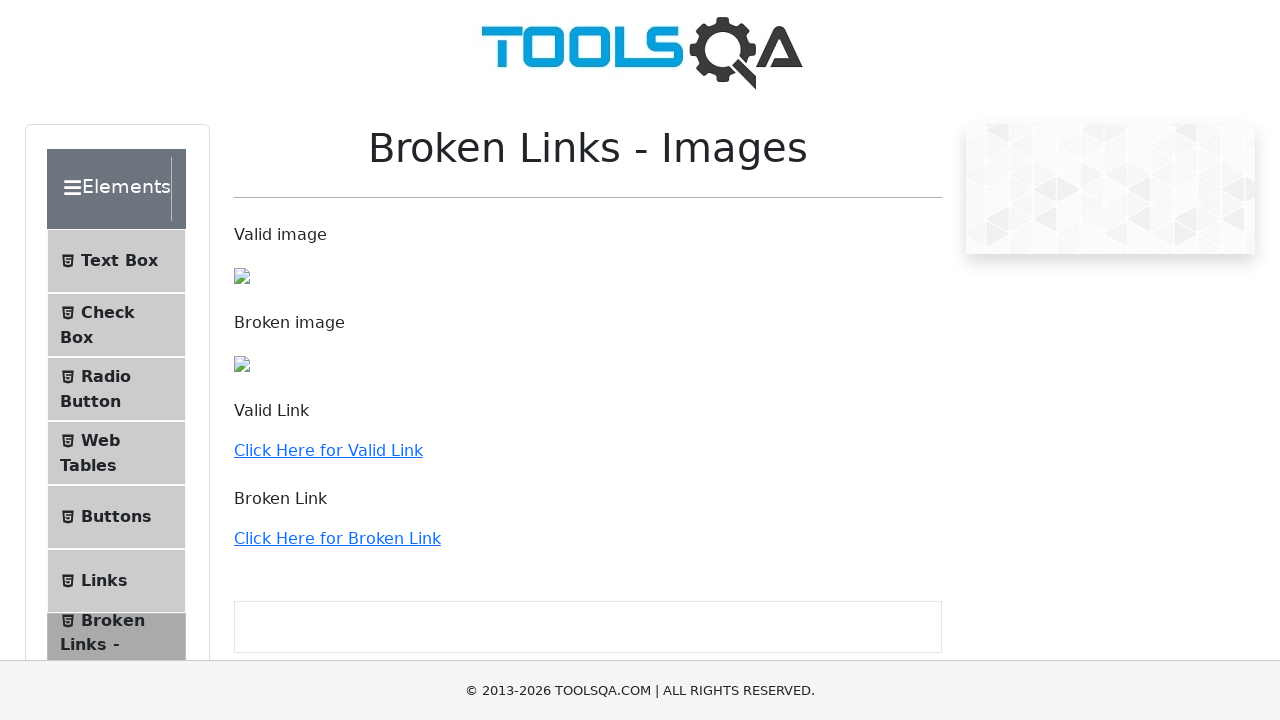

Verified image element is visible with src: /assets/Toolsqa-DZdwt2ul.jpg
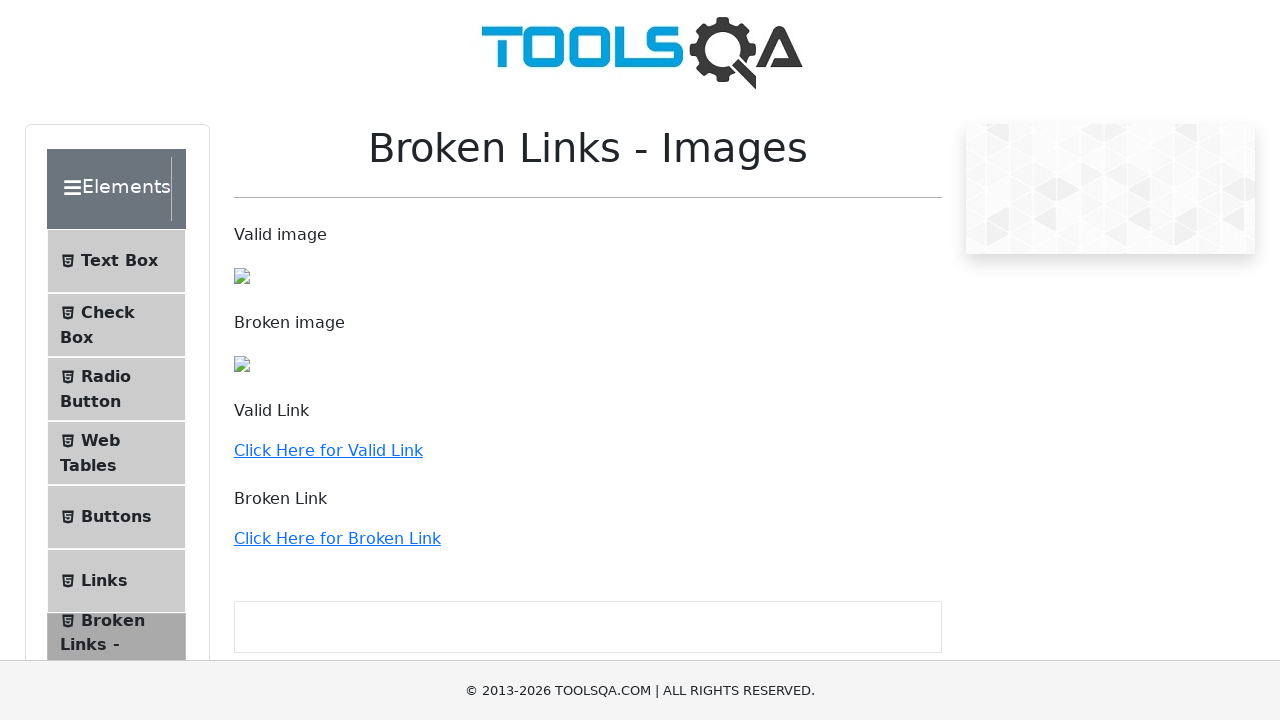

Verified image element is visible with src: /images/Toolsqa.jpg
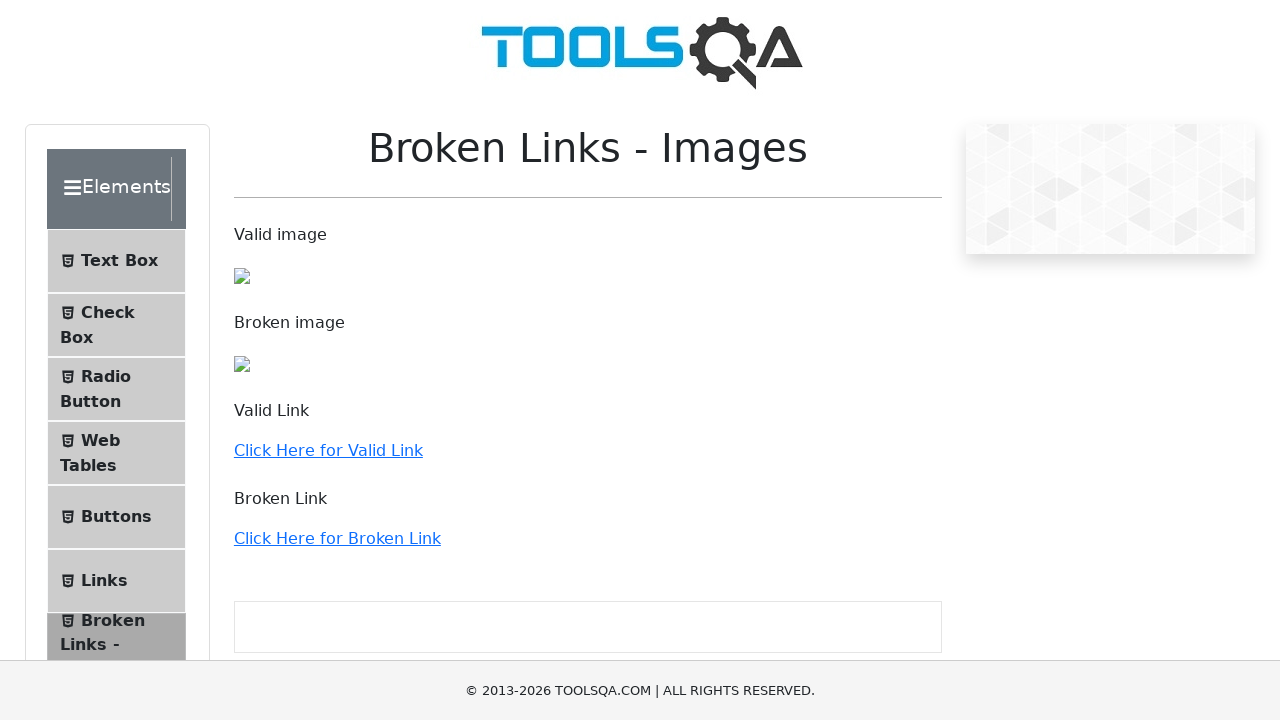

Verified image element is visible with src: /images/Toolsqa_1.jpg
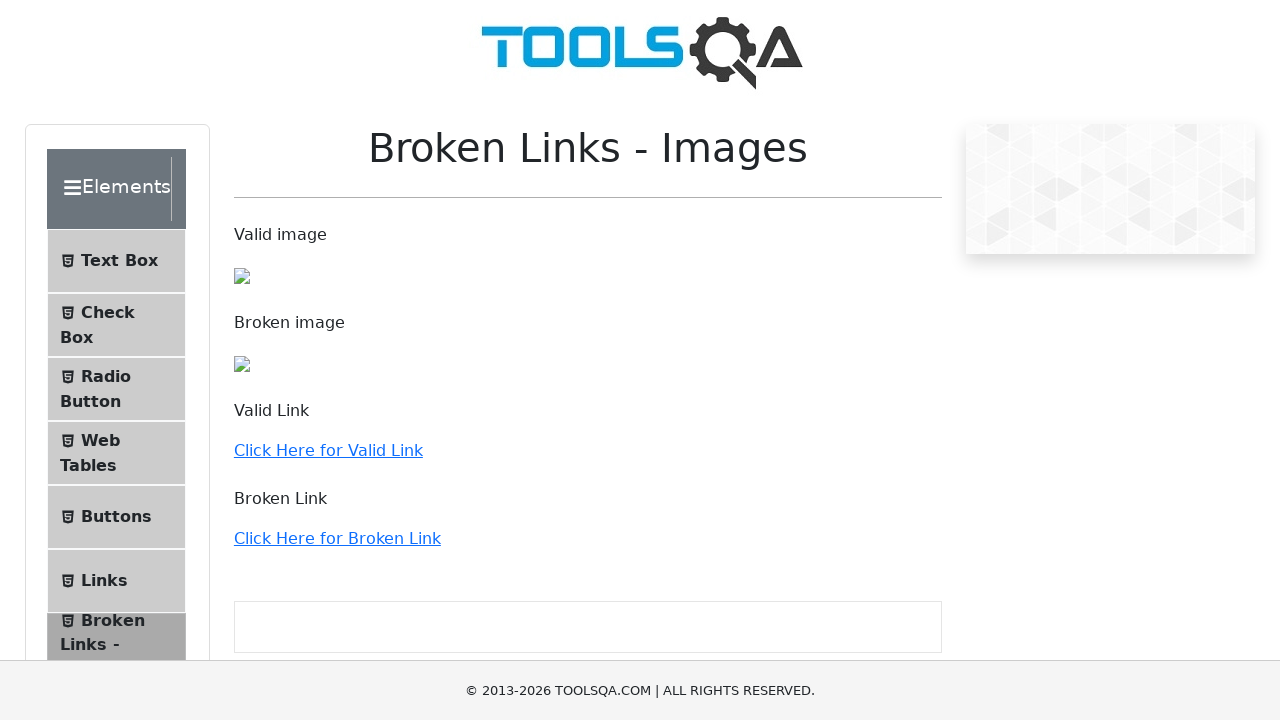

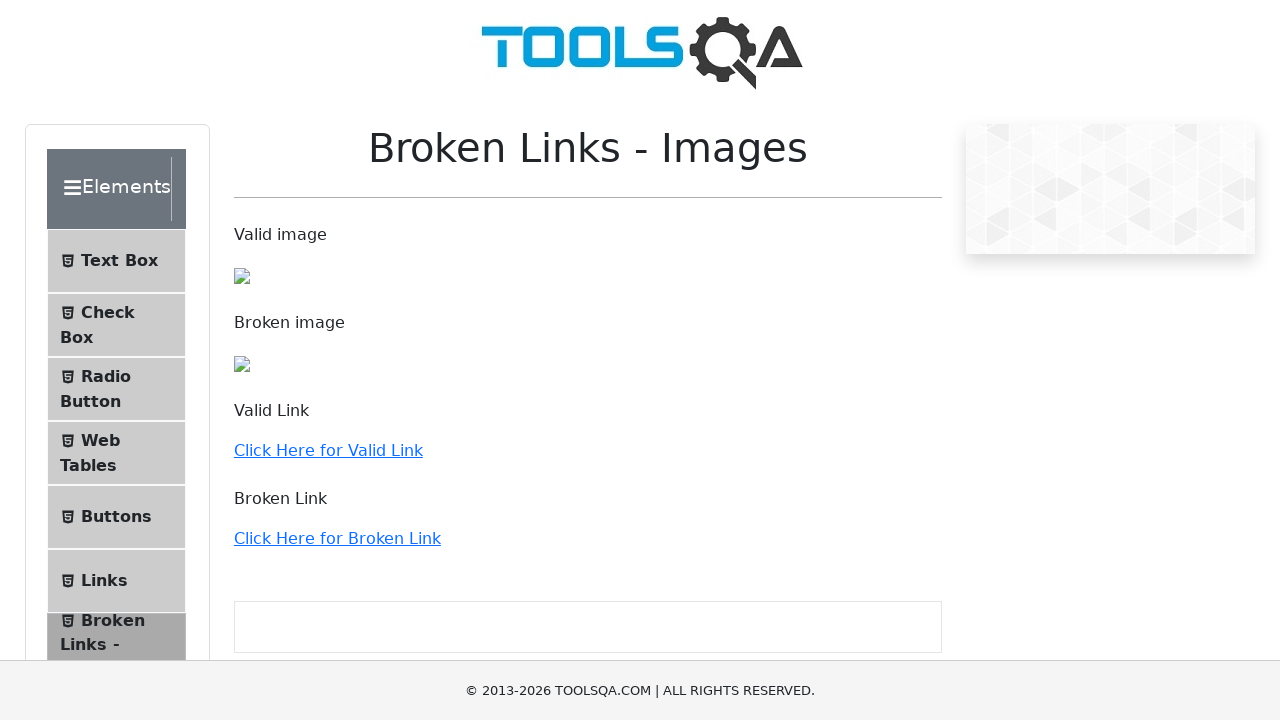